Navigates to the automation practice page and verifies footer links are present and have valid href attributes

Starting URL: https://rahulshettyacademy.com/AutomationPractice/

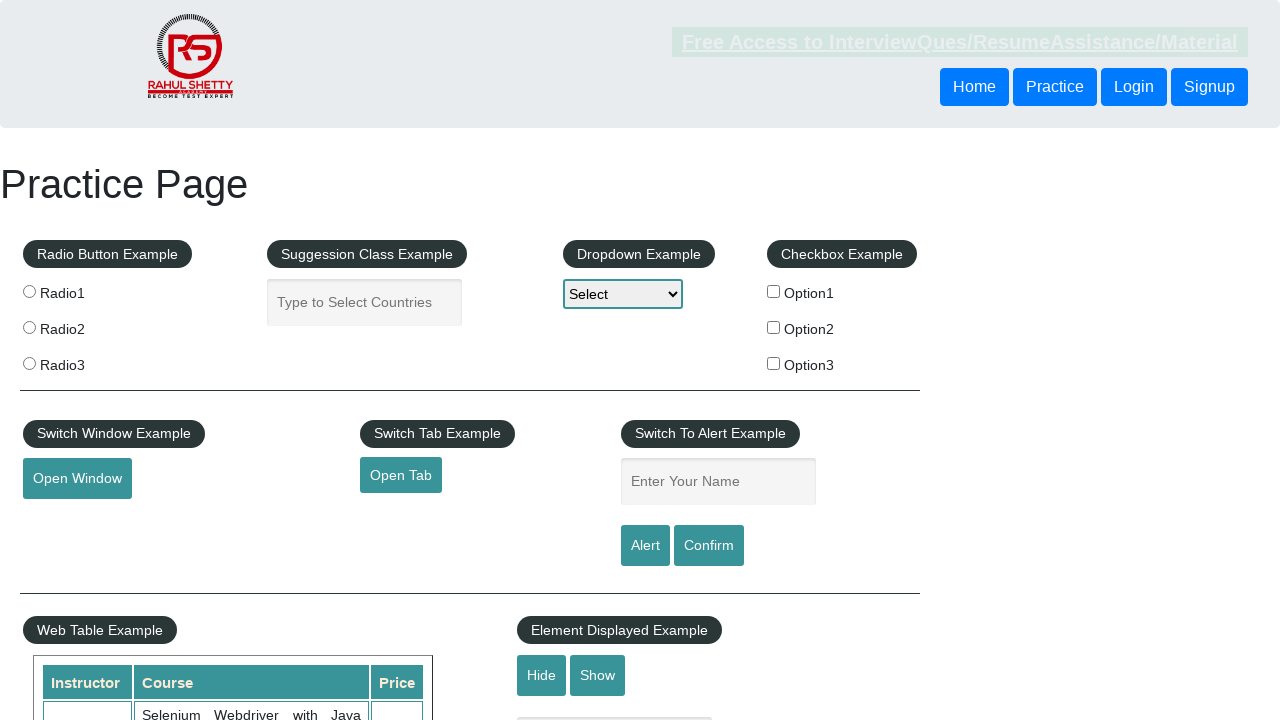

Waited for footer links to load
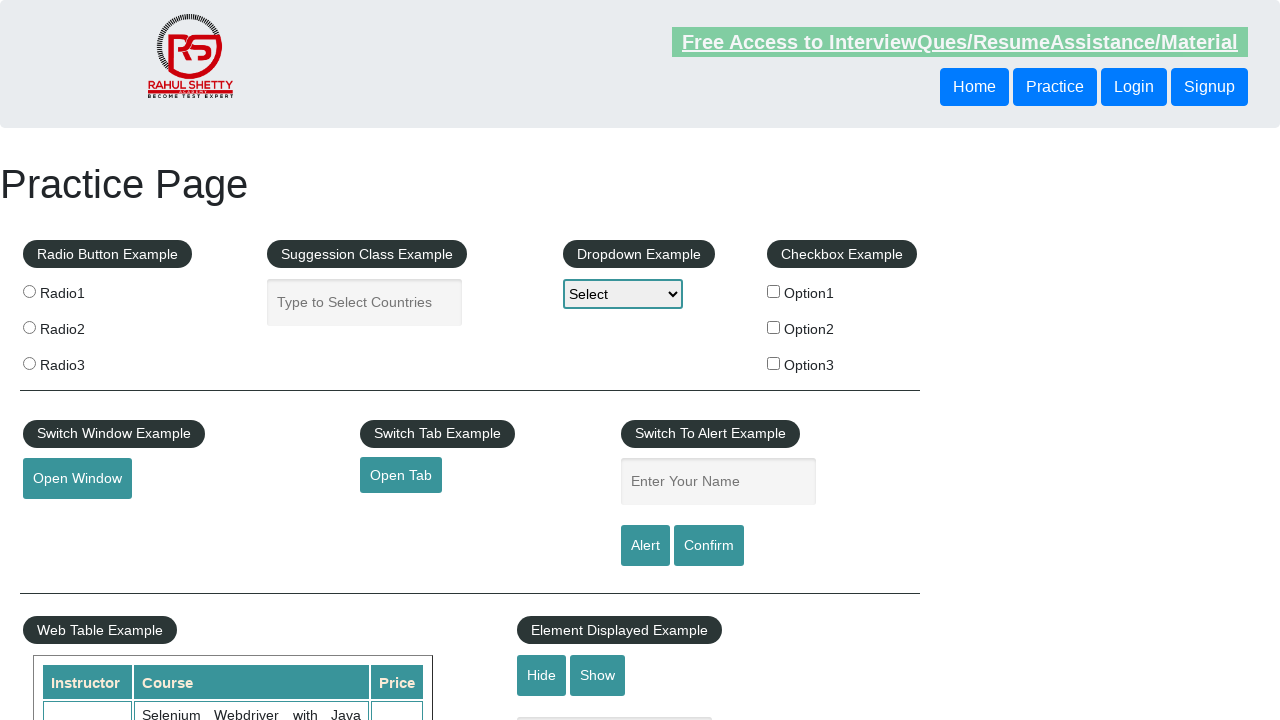

Retrieved all footer links from the page
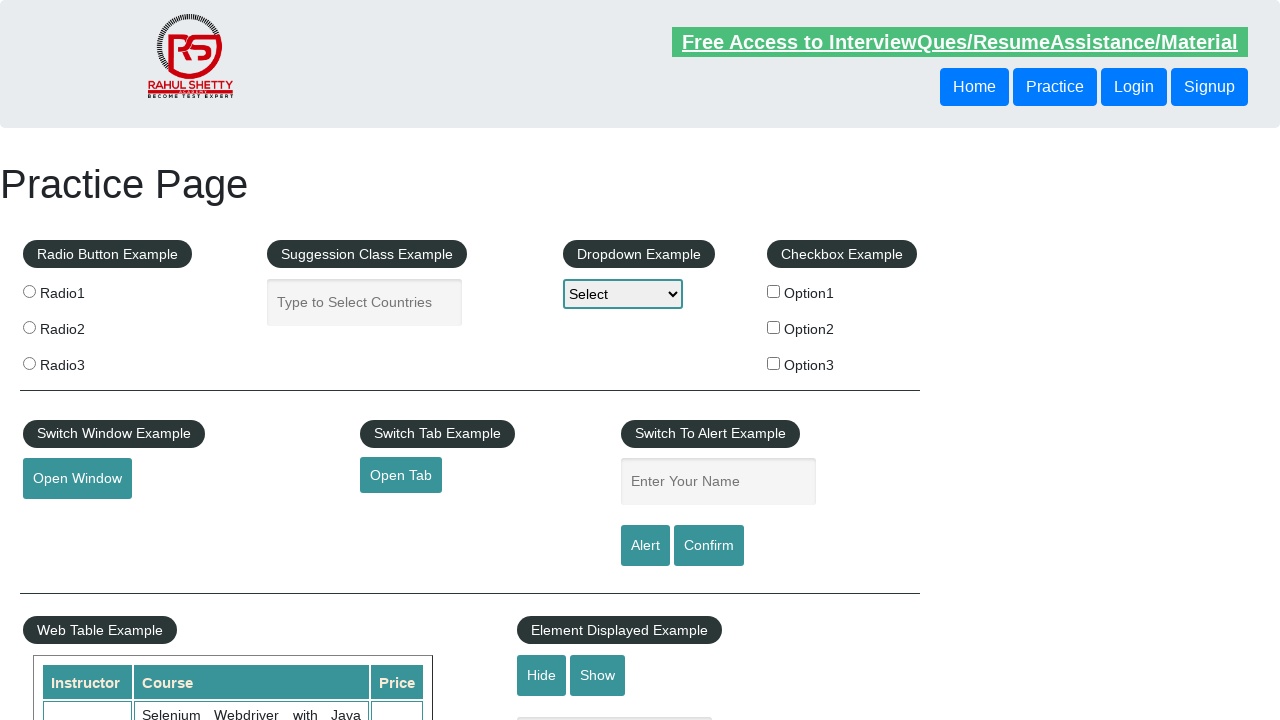

Retrieved href attribute from footer link
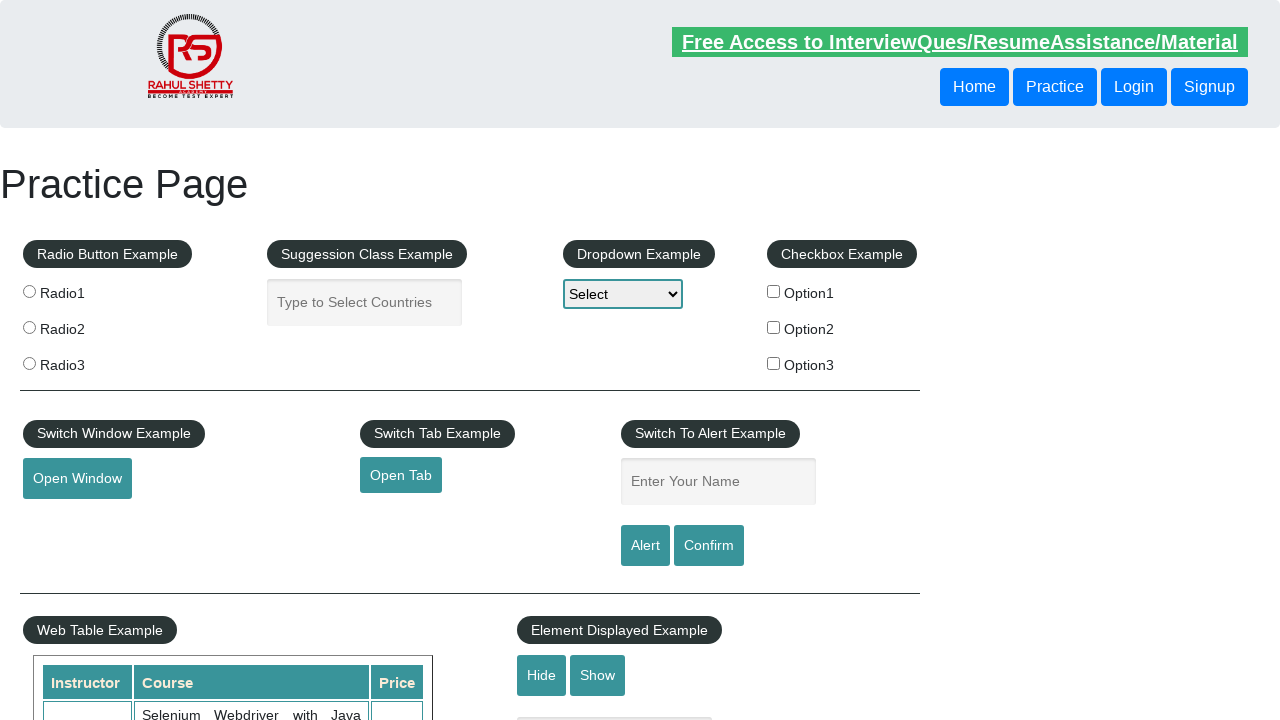

Retrieved text content from footer link: 'Discount Coupons'
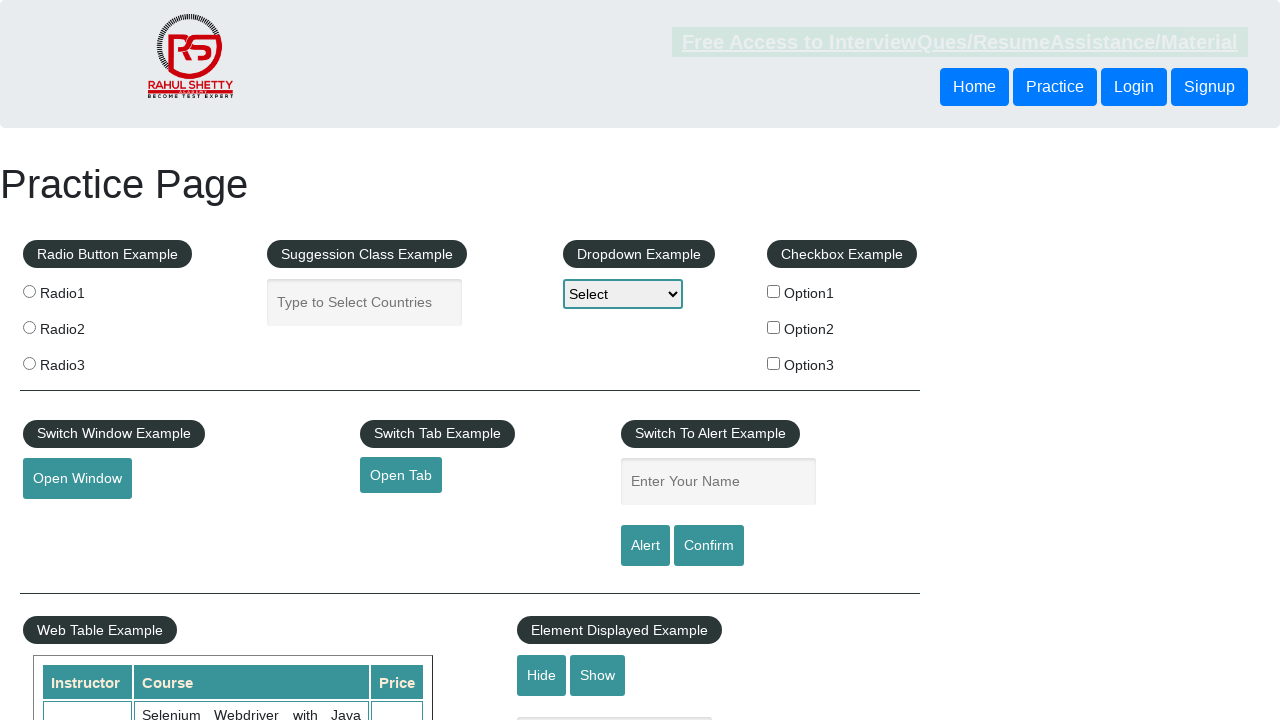

Verified footer link 'Discount Coupons' has valid href attribute: '#'
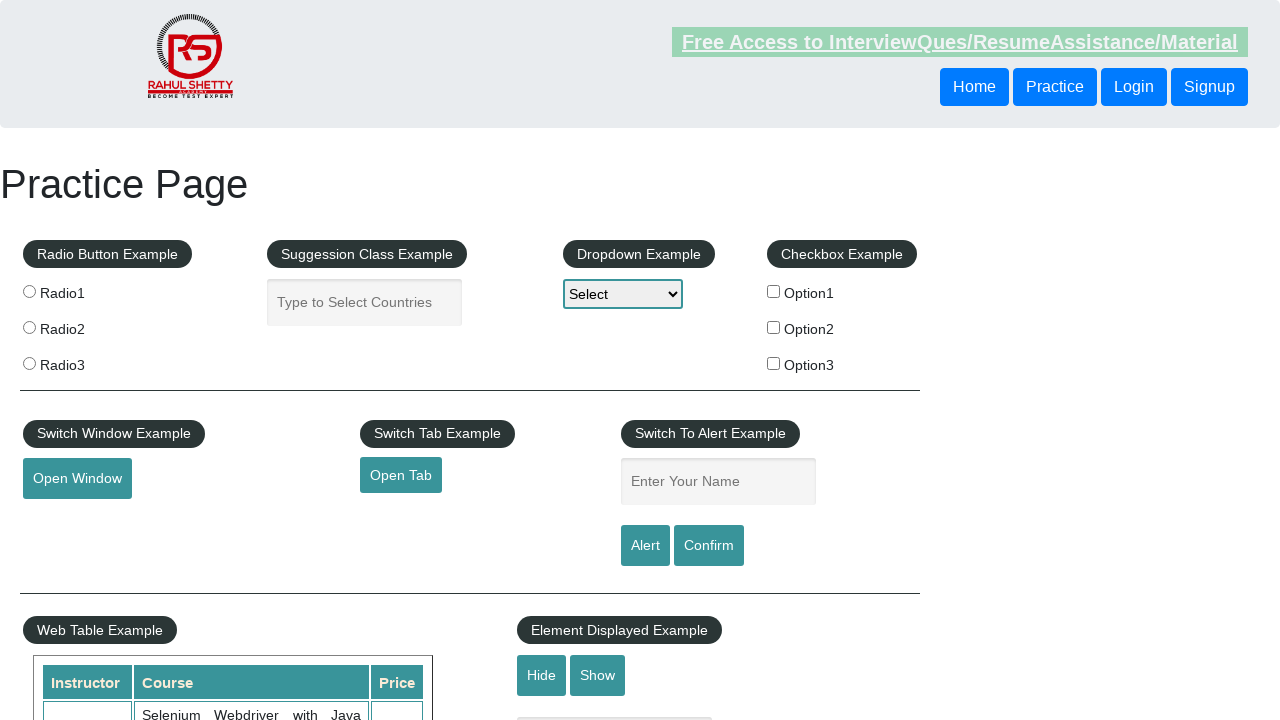

Retrieved href attribute from footer link
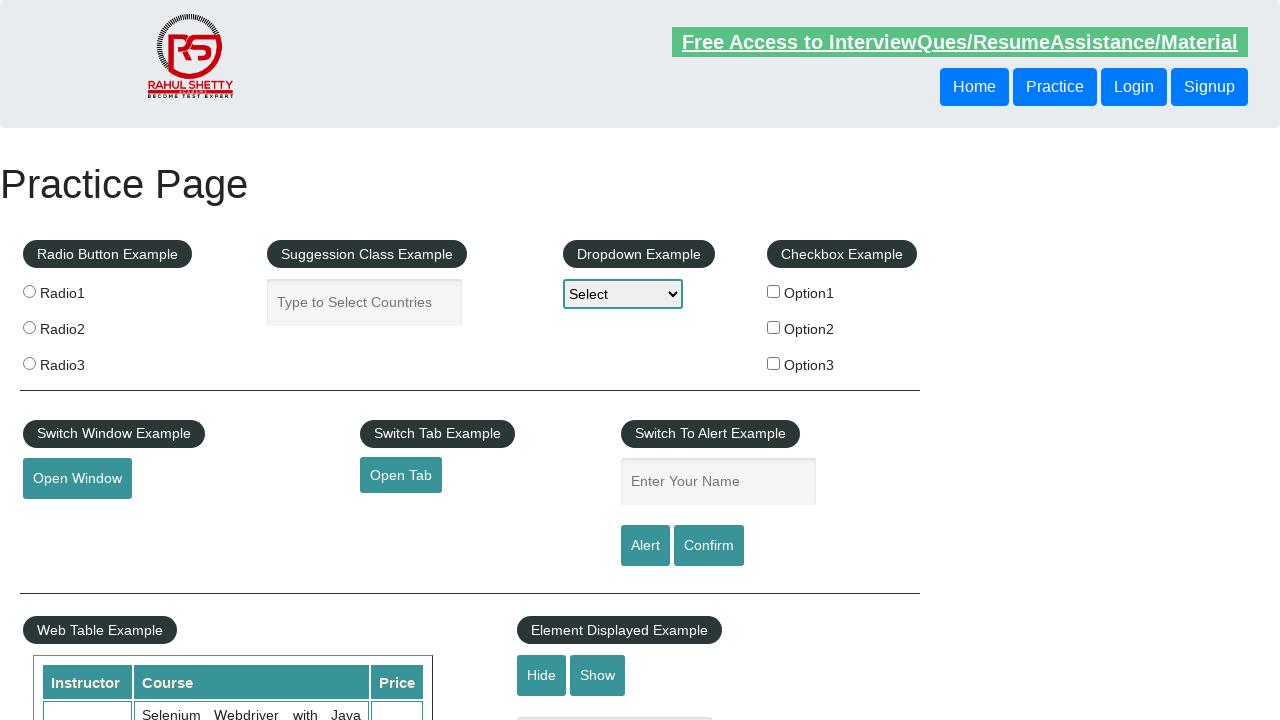

Retrieved text content from footer link: 'REST API'
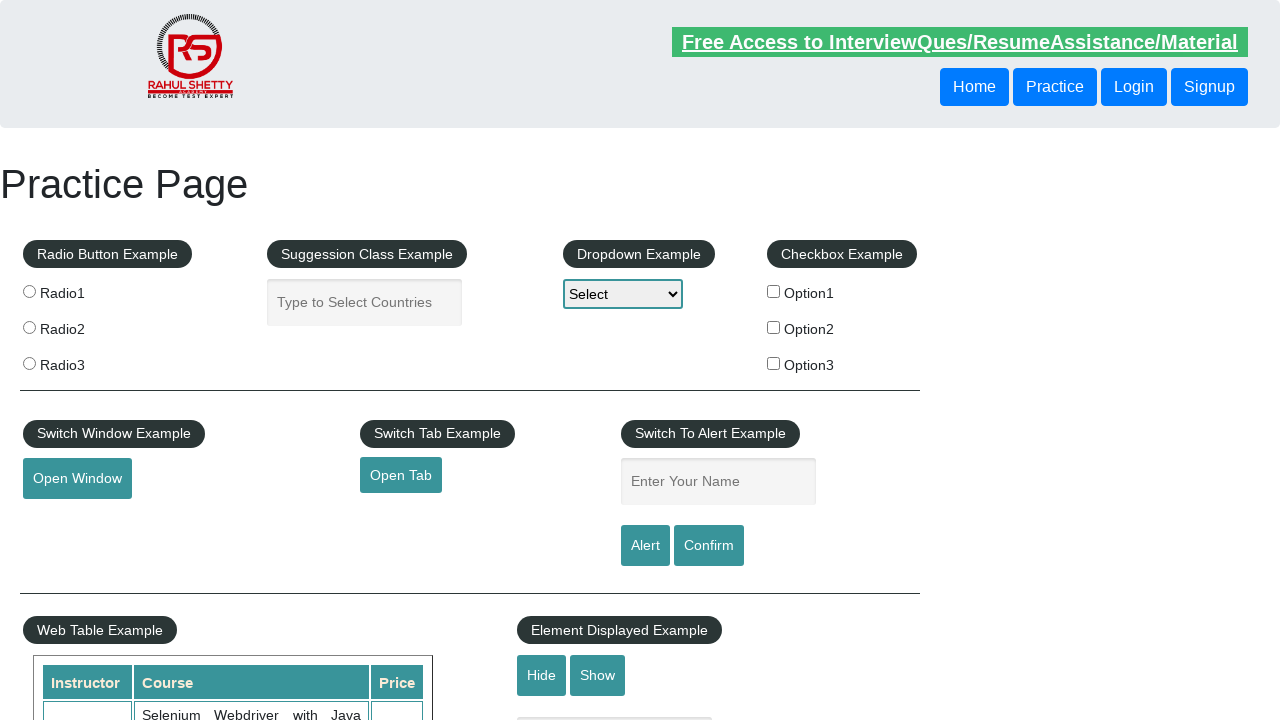

Verified footer link 'REST API' has valid href attribute: 'http://www.restapitutorial.com/'
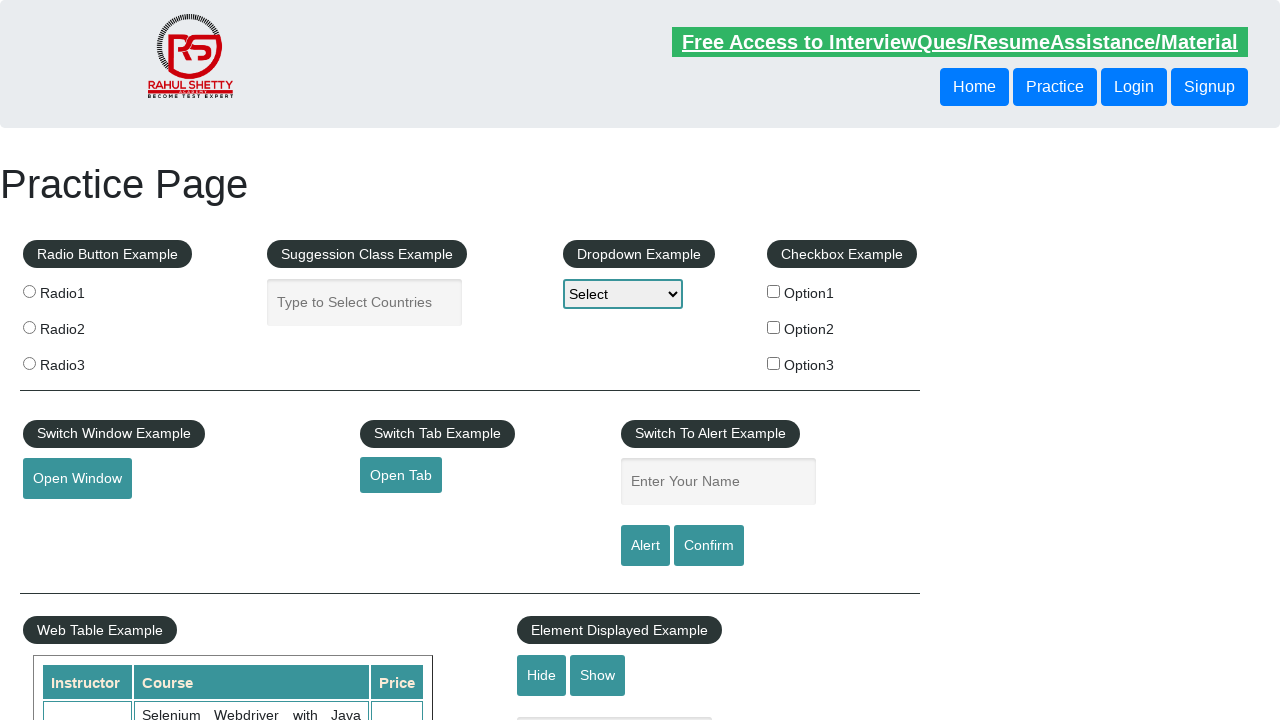

Retrieved href attribute from footer link
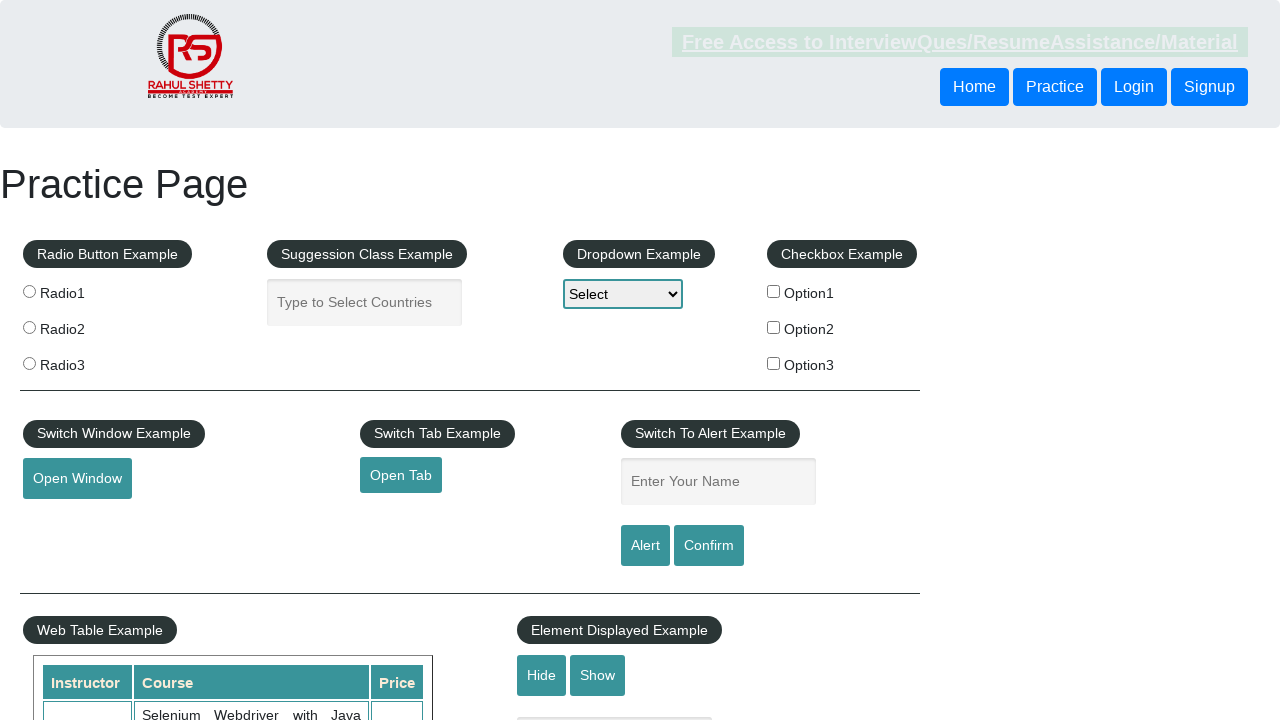

Retrieved text content from footer link: 'SoapUI'
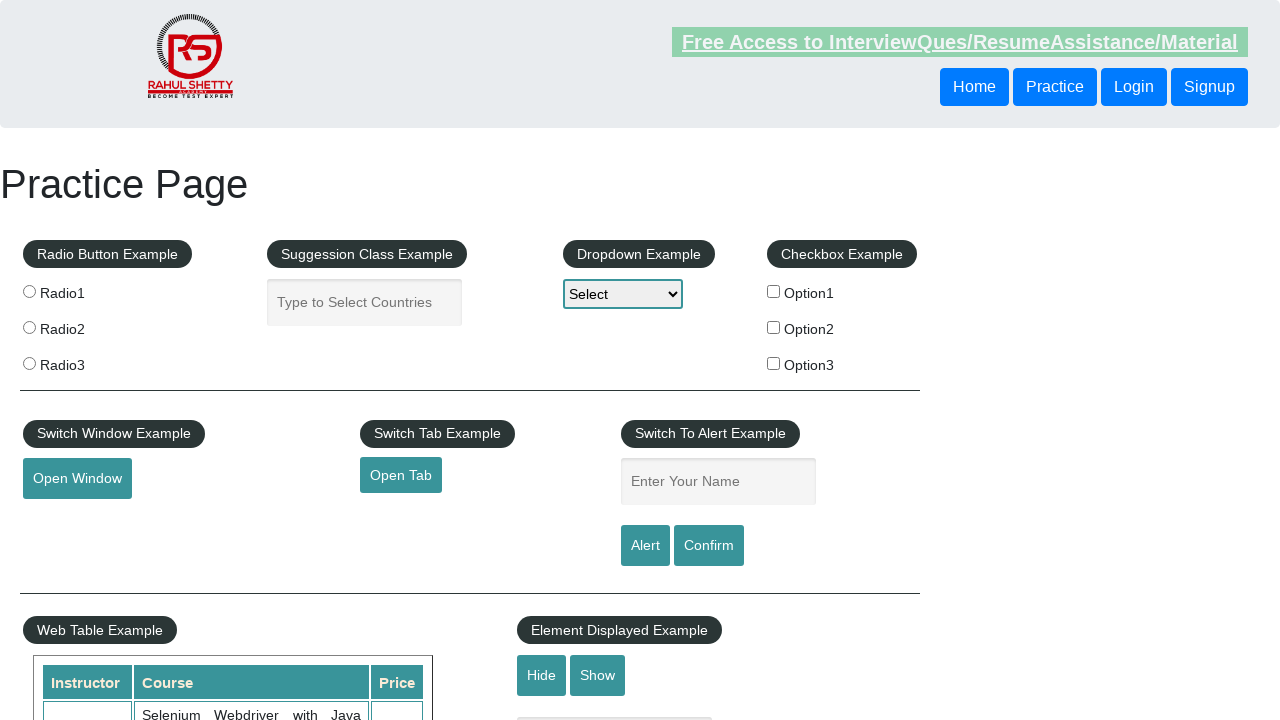

Verified footer link 'SoapUI' has valid href attribute: 'https://www.soapui.org/'
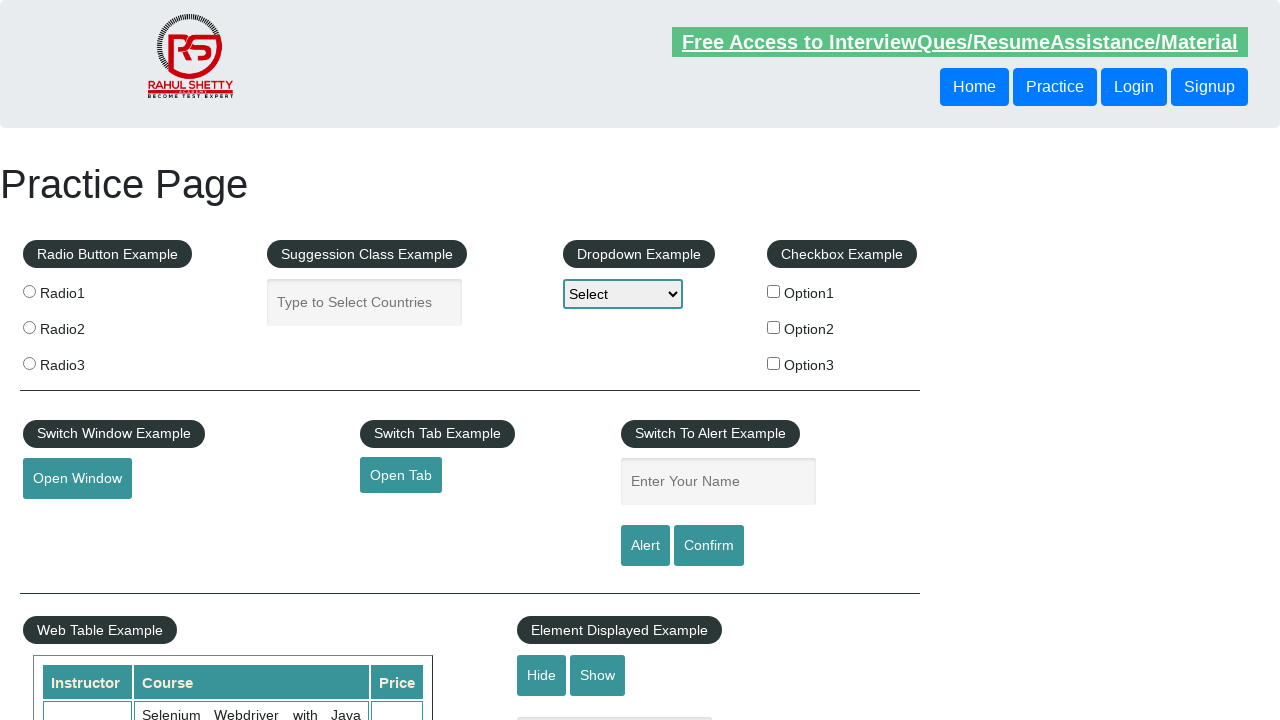

Retrieved href attribute from footer link
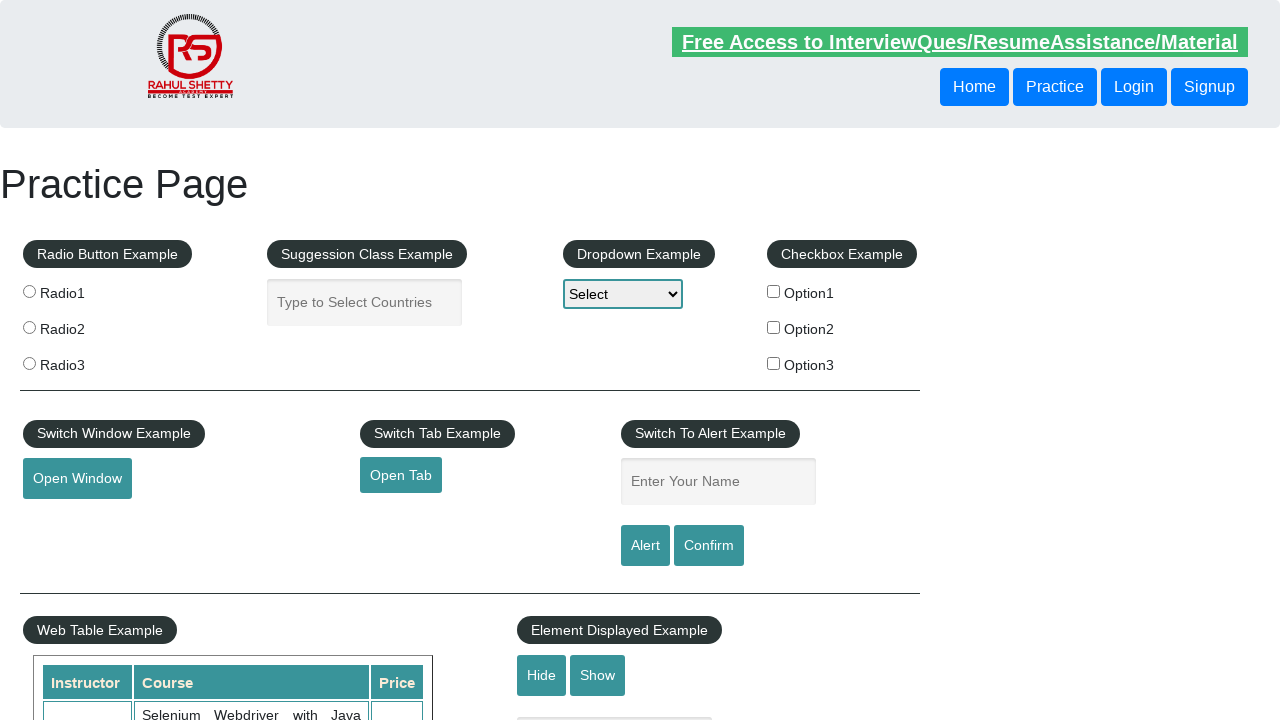

Retrieved text content from footer link: 'Appium'
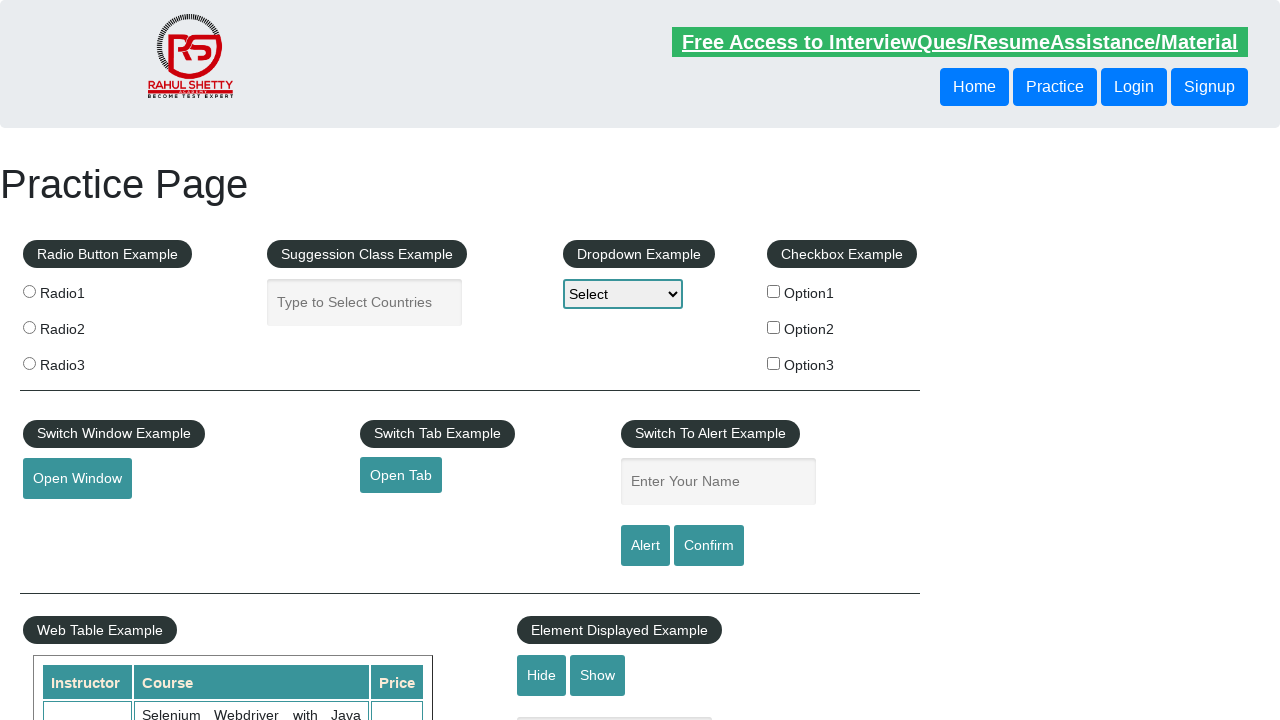

Verified footer link 'Appium' has valid href attribute: 'https://courses.rahulshettyacademy.com/p/appium-tutorial'
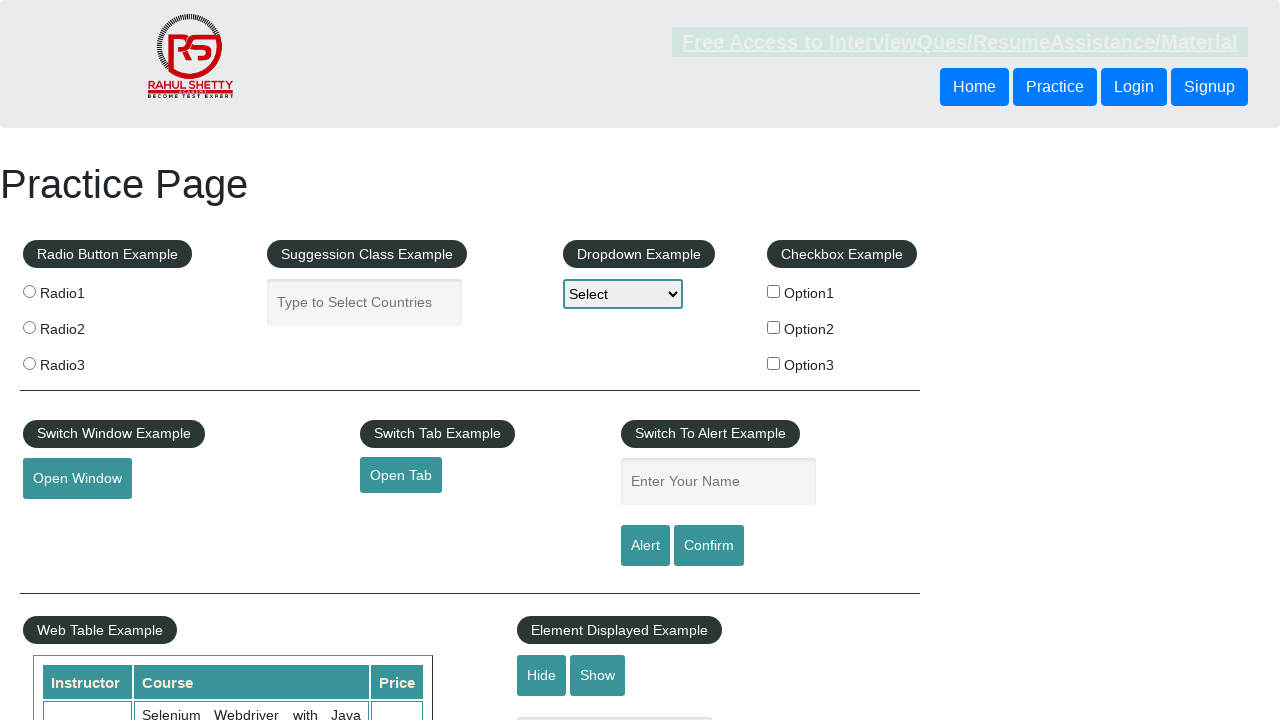

Retrieved href attribute from footer link
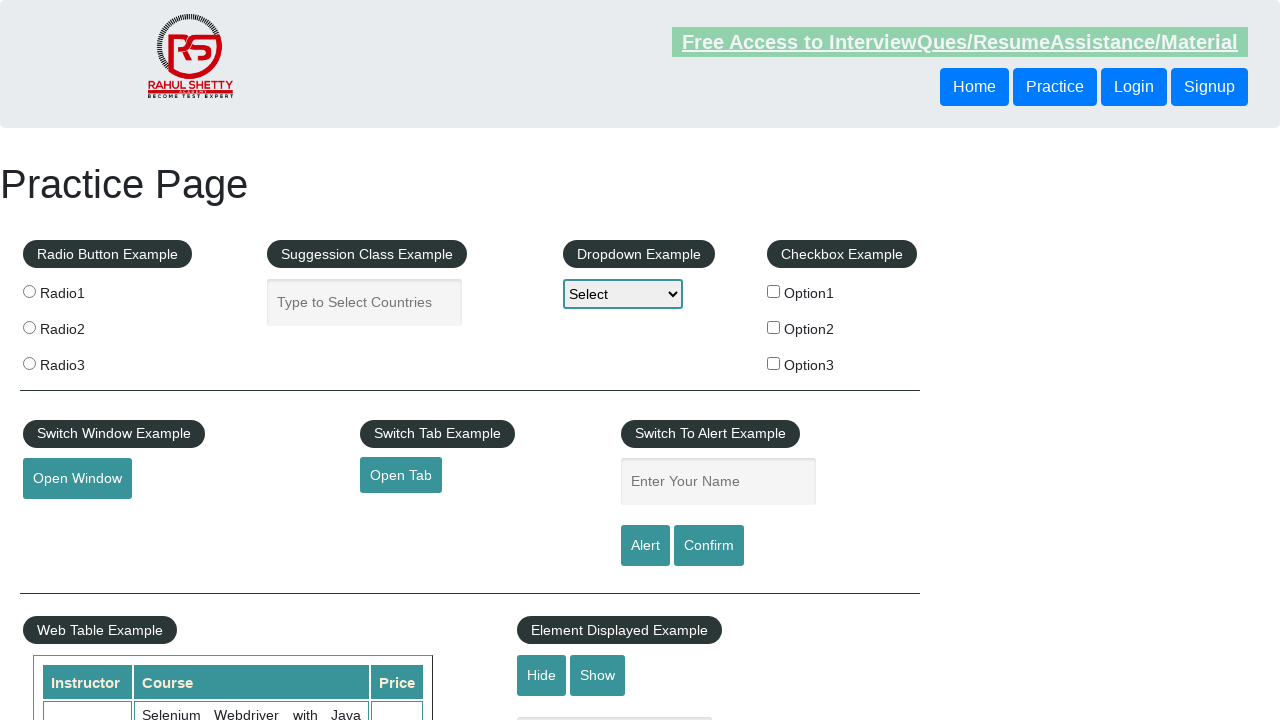

Retrieved text content from footer link: 'JMeter'
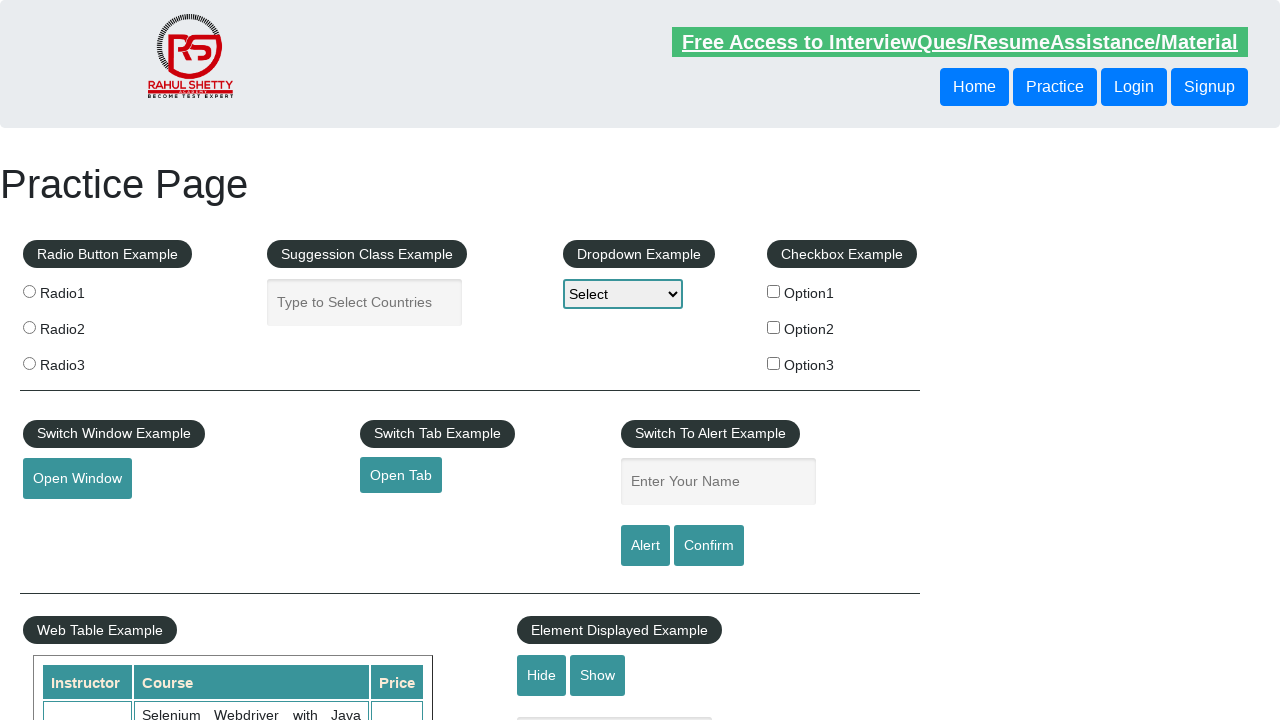

Verified footer link 'JMeter' has valid href attribute: 'https://jmeter.apache.org/'
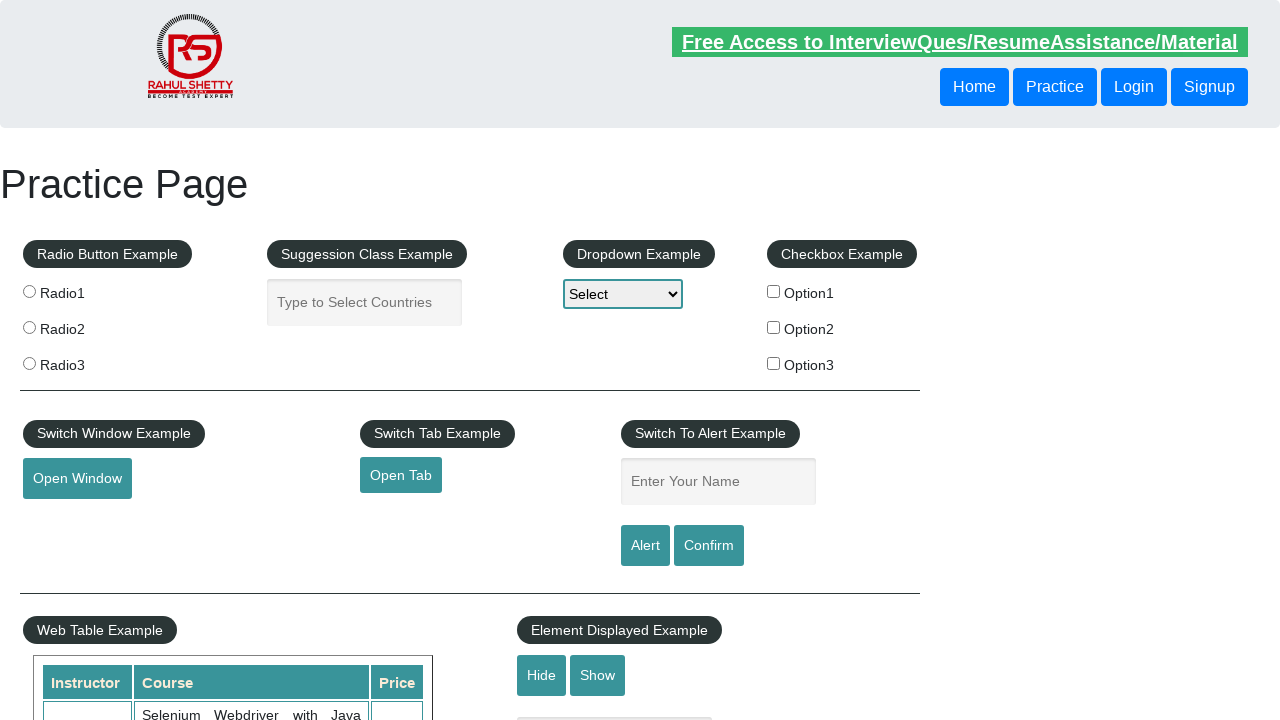

Retrieved href attribute from footer link
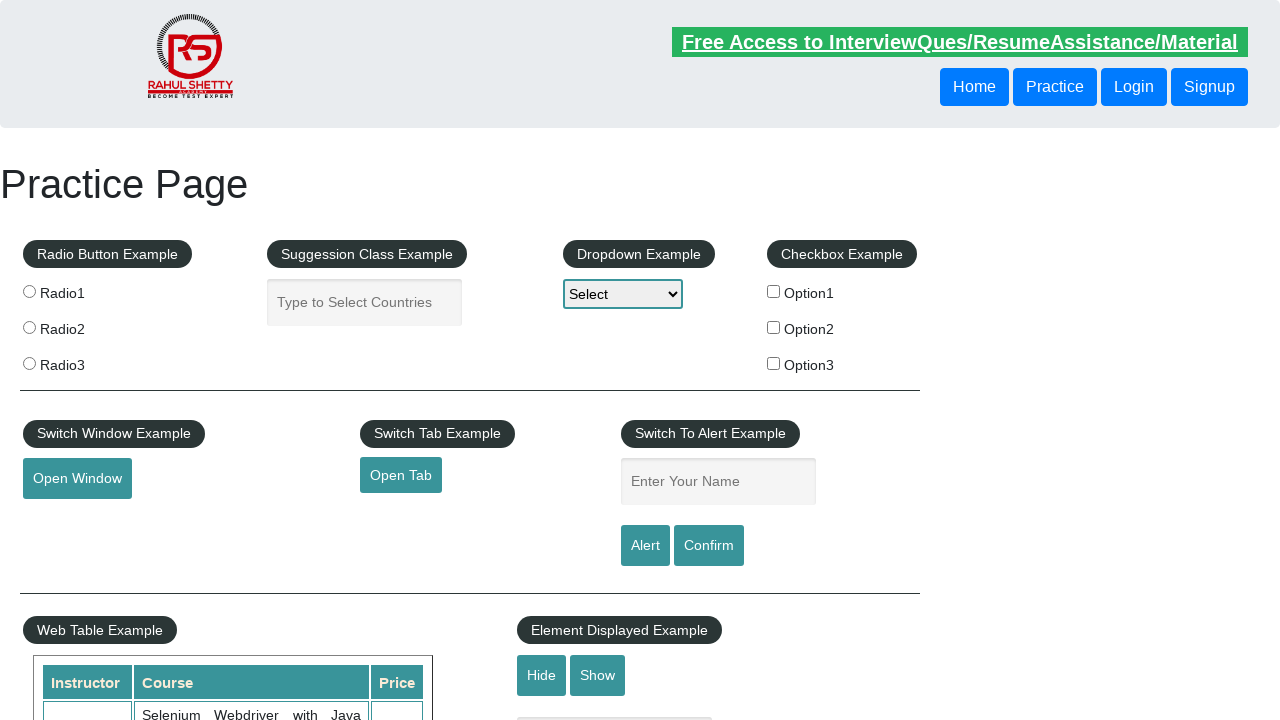

Retrieved text content from footer link: 'Latest News'
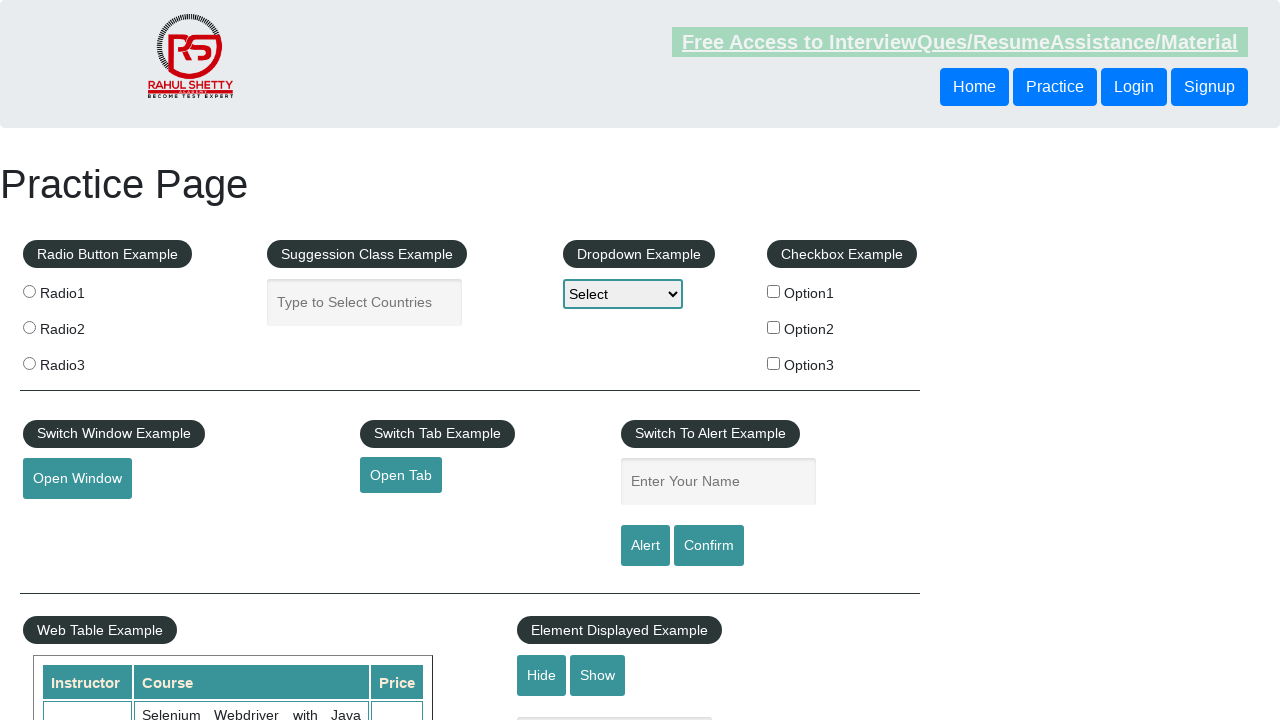

Verified footer link 'Latest News' has valid href attribute: '#'
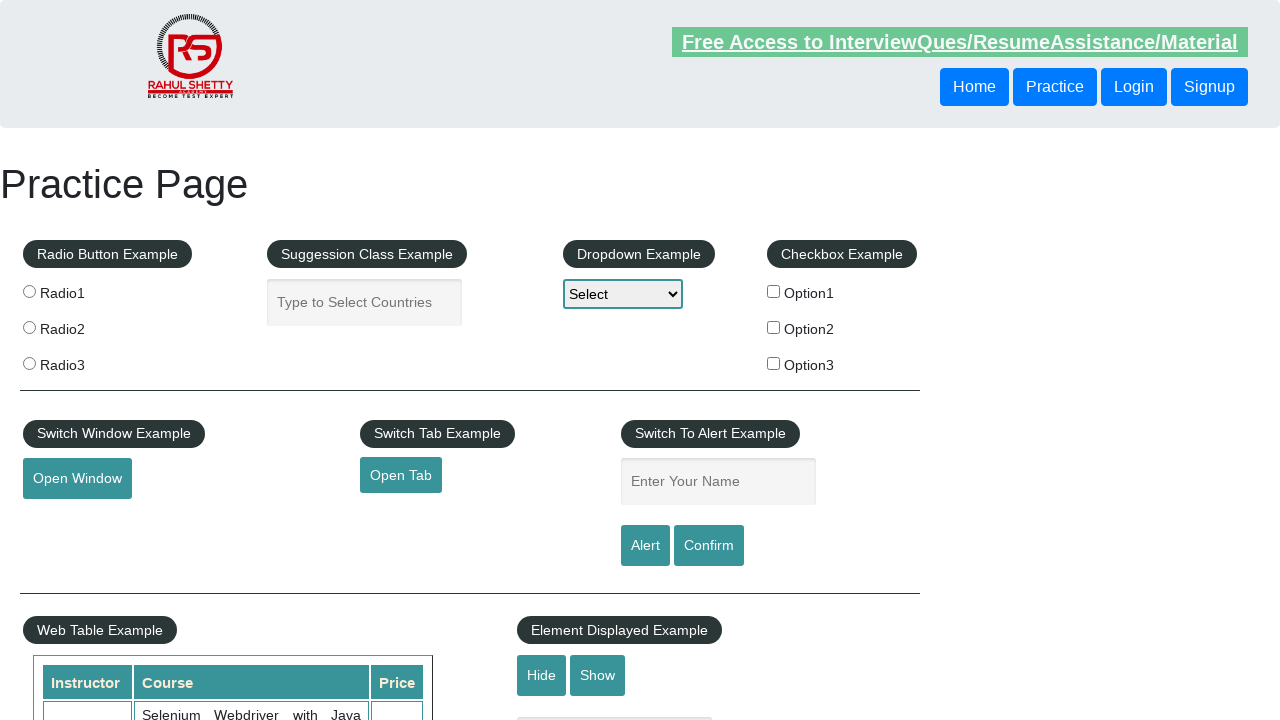

Retrieved href attribute from footer link
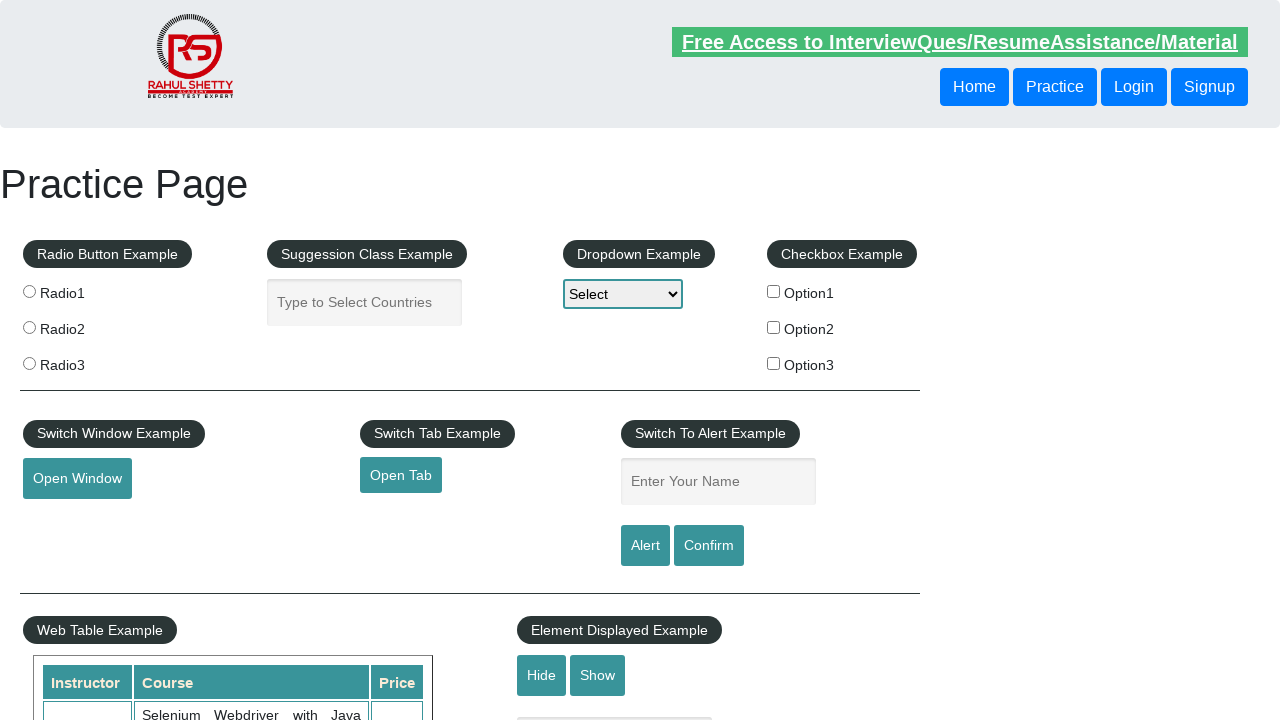

Retrieved text content from footer link: 'Broken Link'
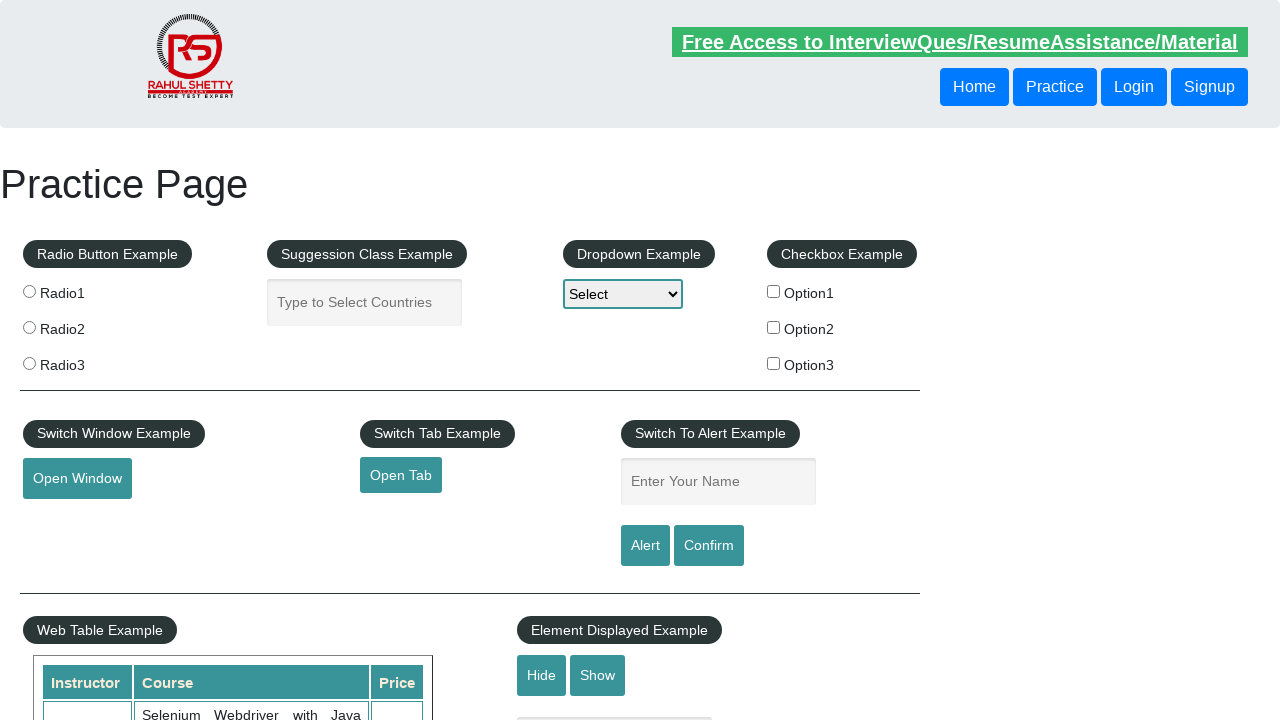

Verified footer link 'Broken Link' has valid href attribute: 'https://rahulshettyacademy.com/brokenlink'
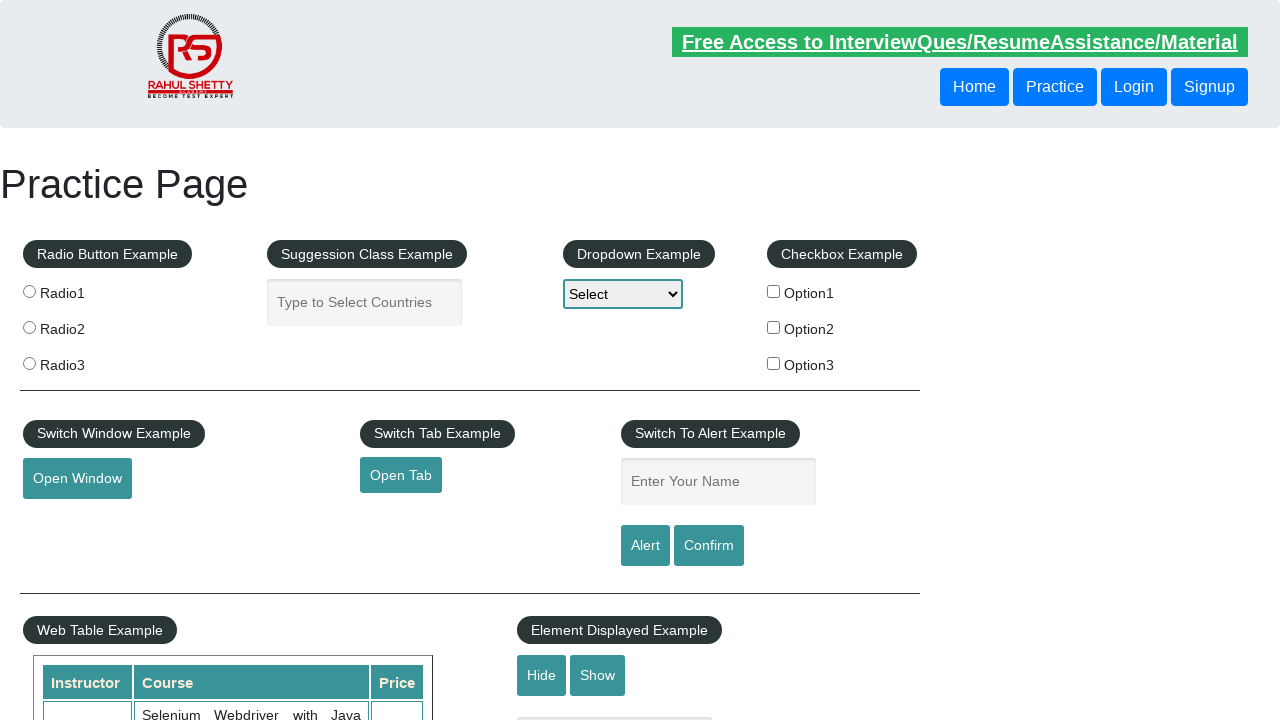

Retrieved href attribute from footer link
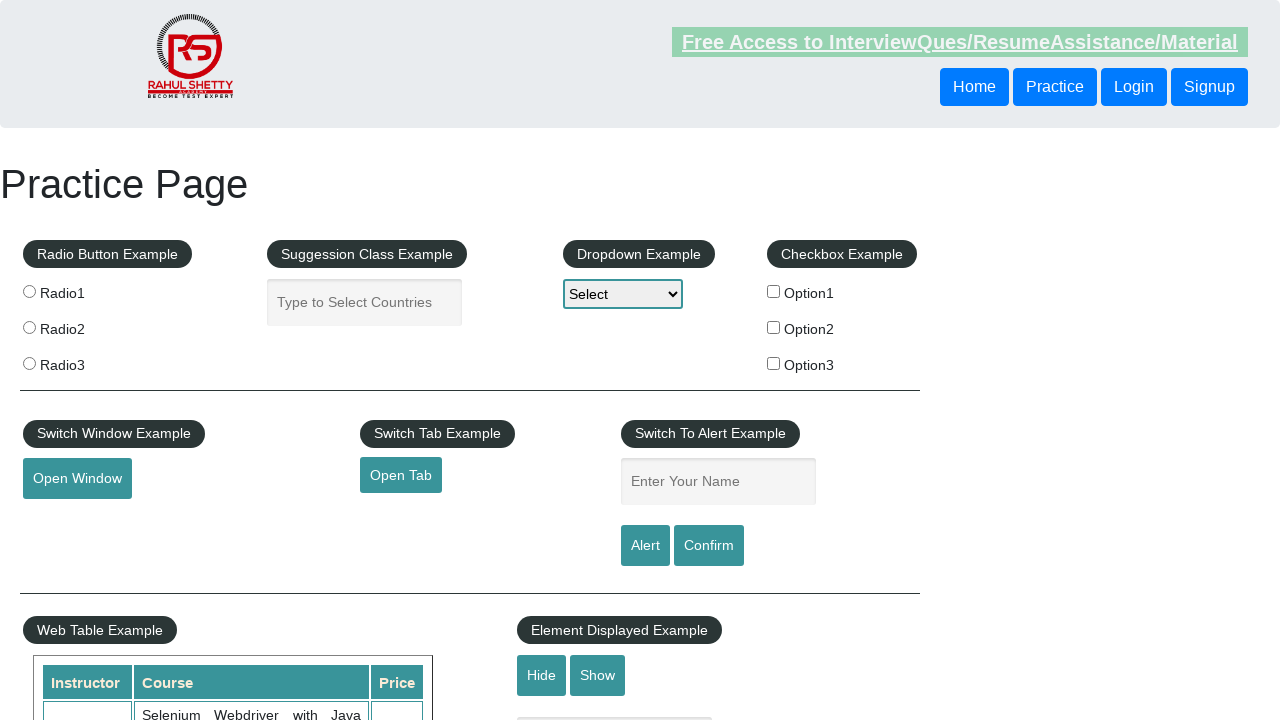

Retrieved text content from footer link: 'Dummy Content for Testing.'
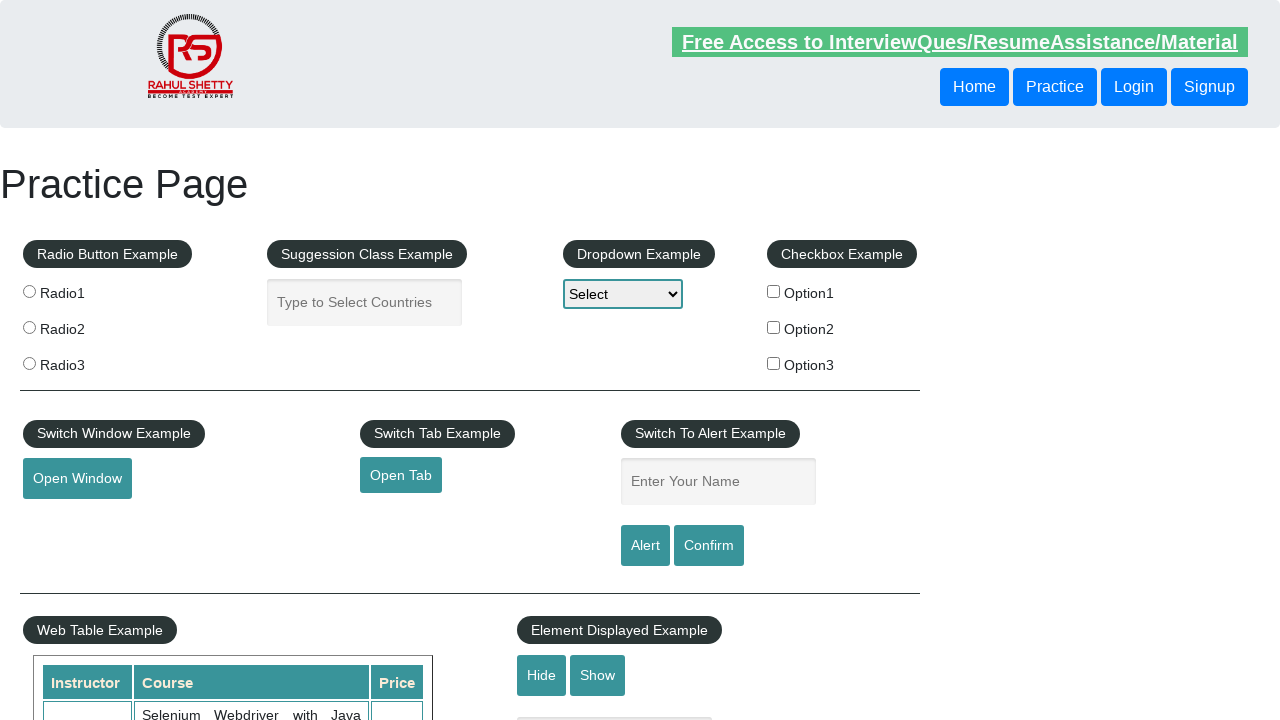

Verified footer link 'Dummy Content for Testing.' has valid href attribute: '#'
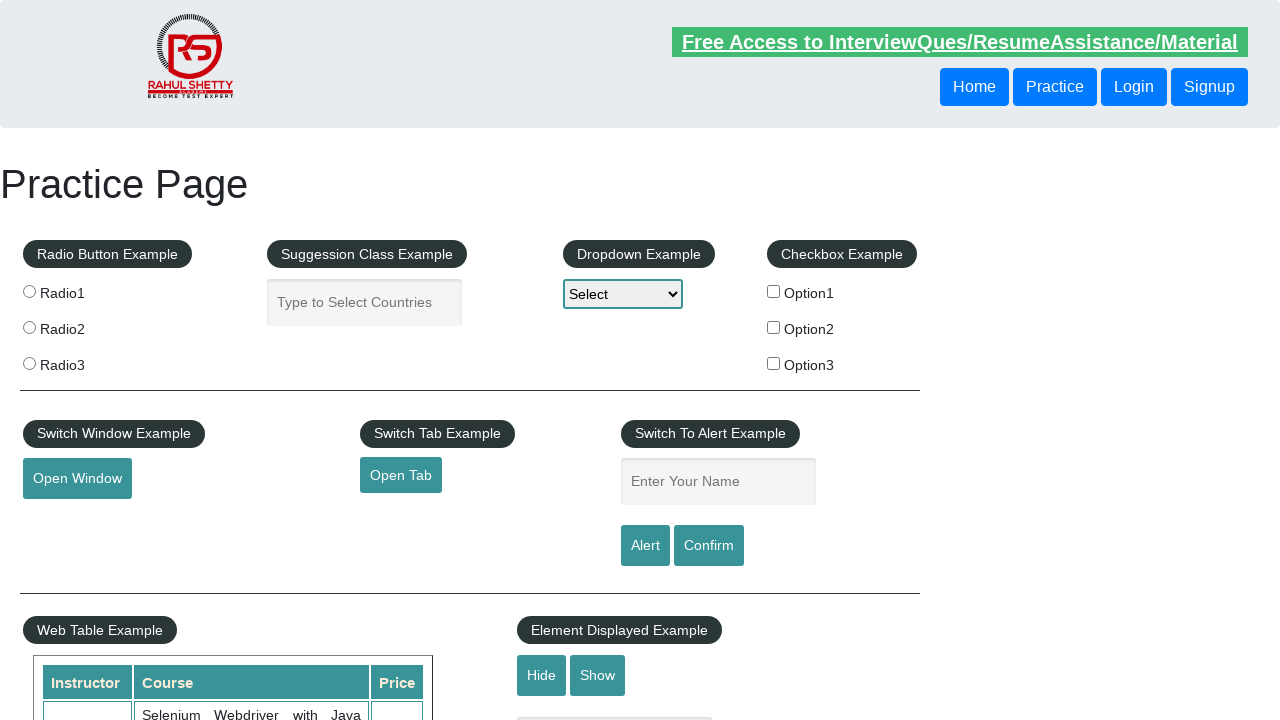

Retrieved href attribute from footer link
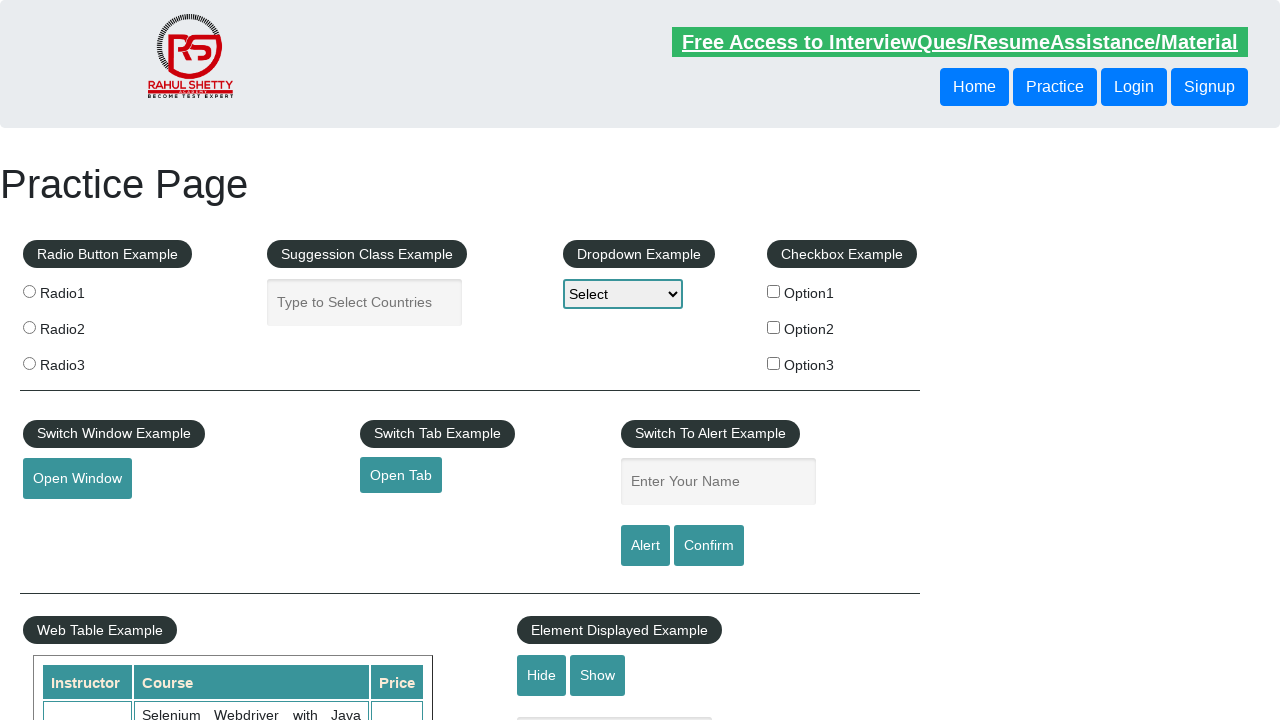

Retrieved text content from footer link: 'Dummy Content for Testing.'
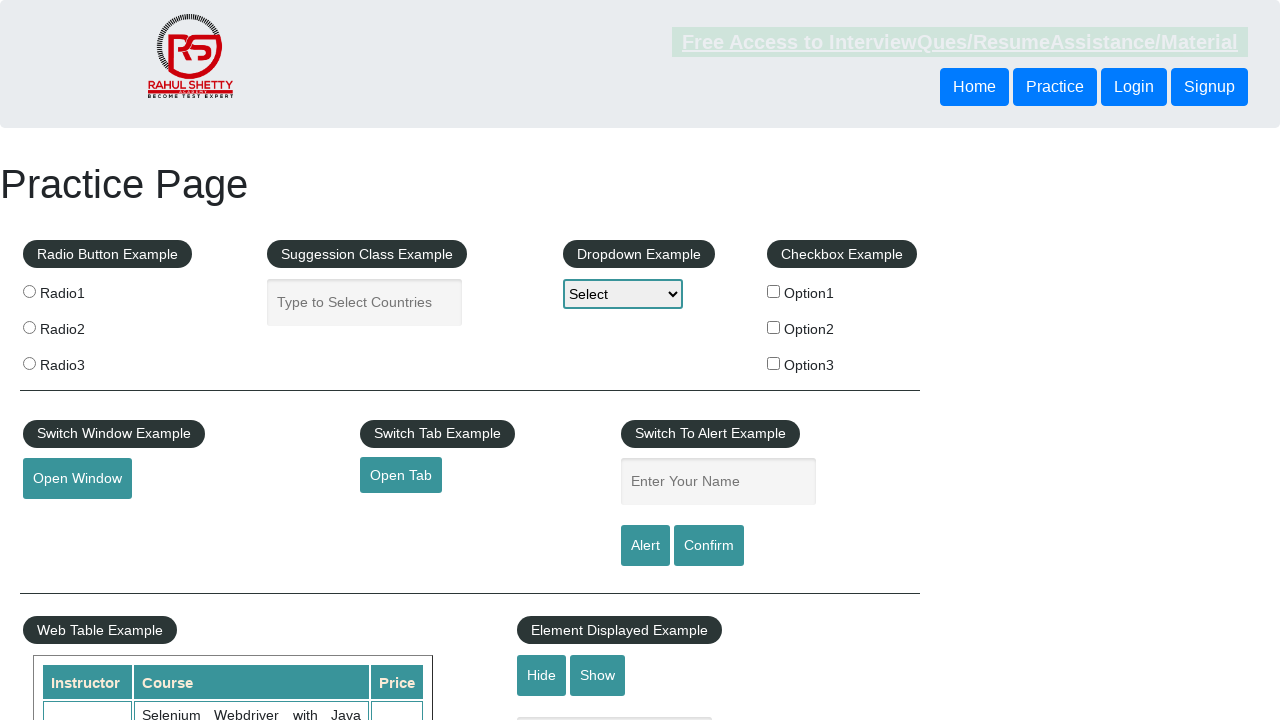

Verified footer link 'Dummy Content for Testing.' has valid href attribute: '#'
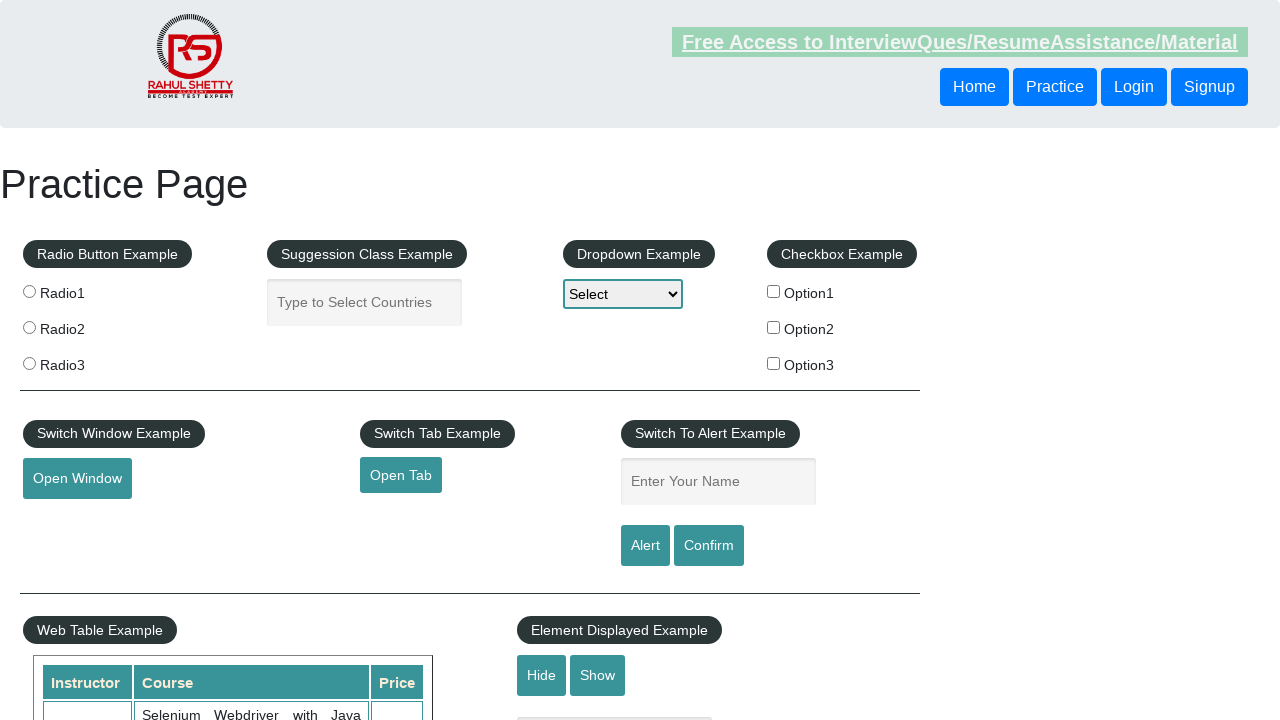

Retrieved href attribute from footer link
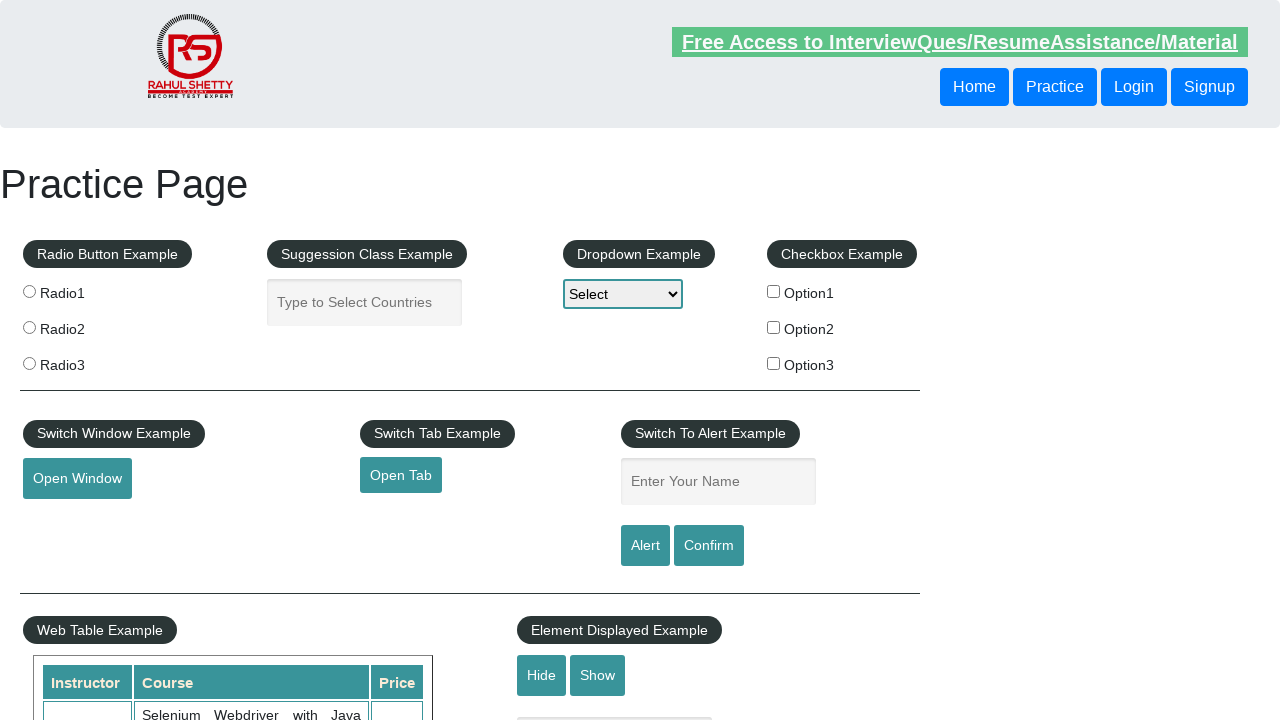

Retrieved text content from footer link: 'Dummy Content for Testing.'
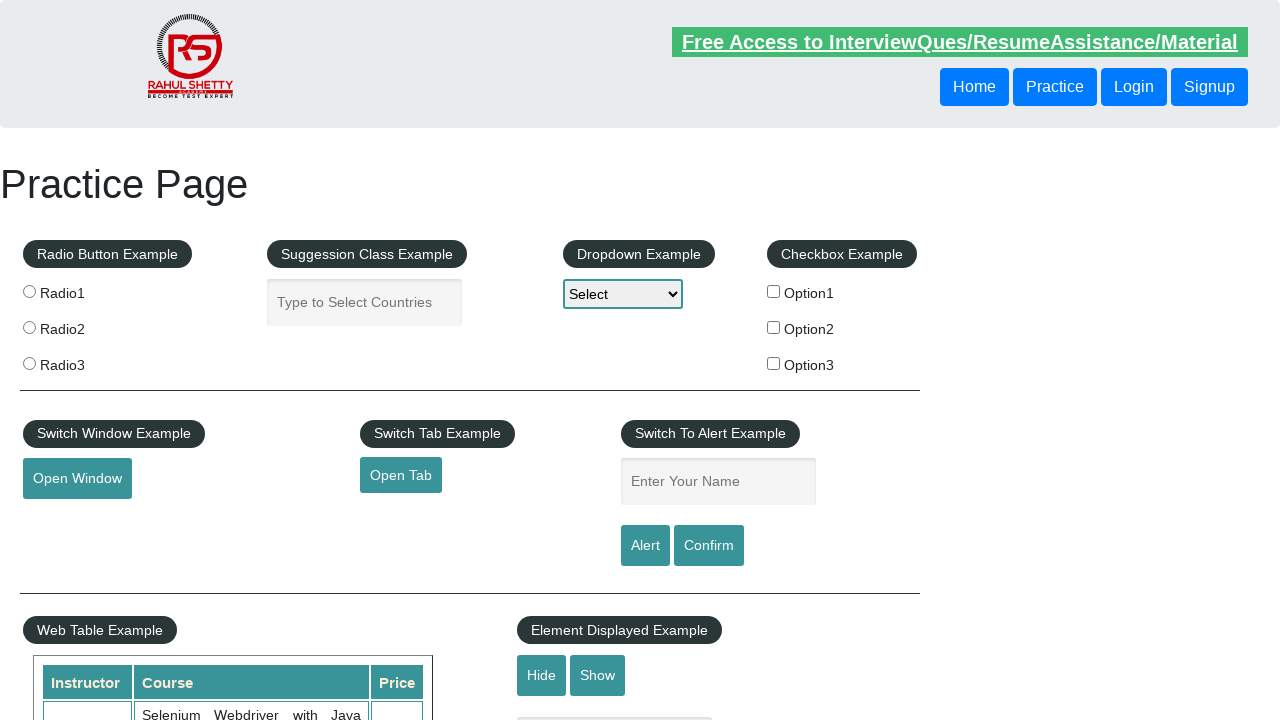

Verified footer link 'Dummy Content for Testing.' has valid href attribute: '#'
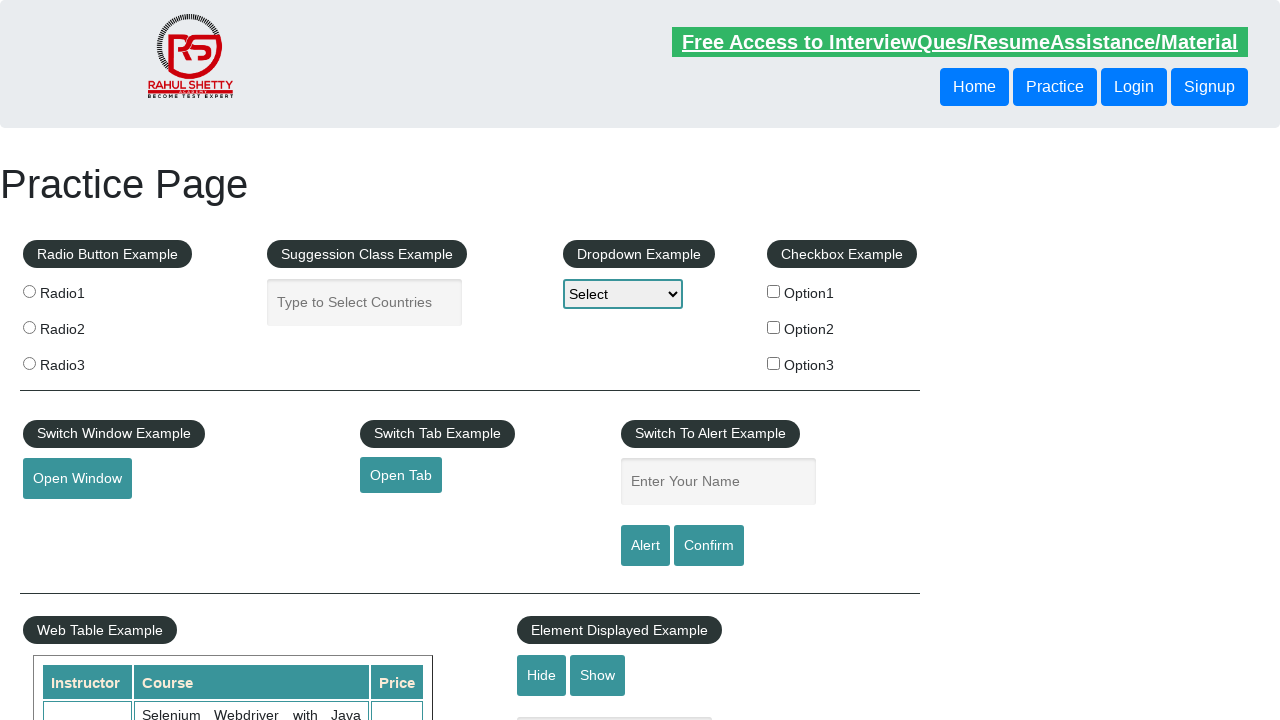

Retrieved href attribute from footer link
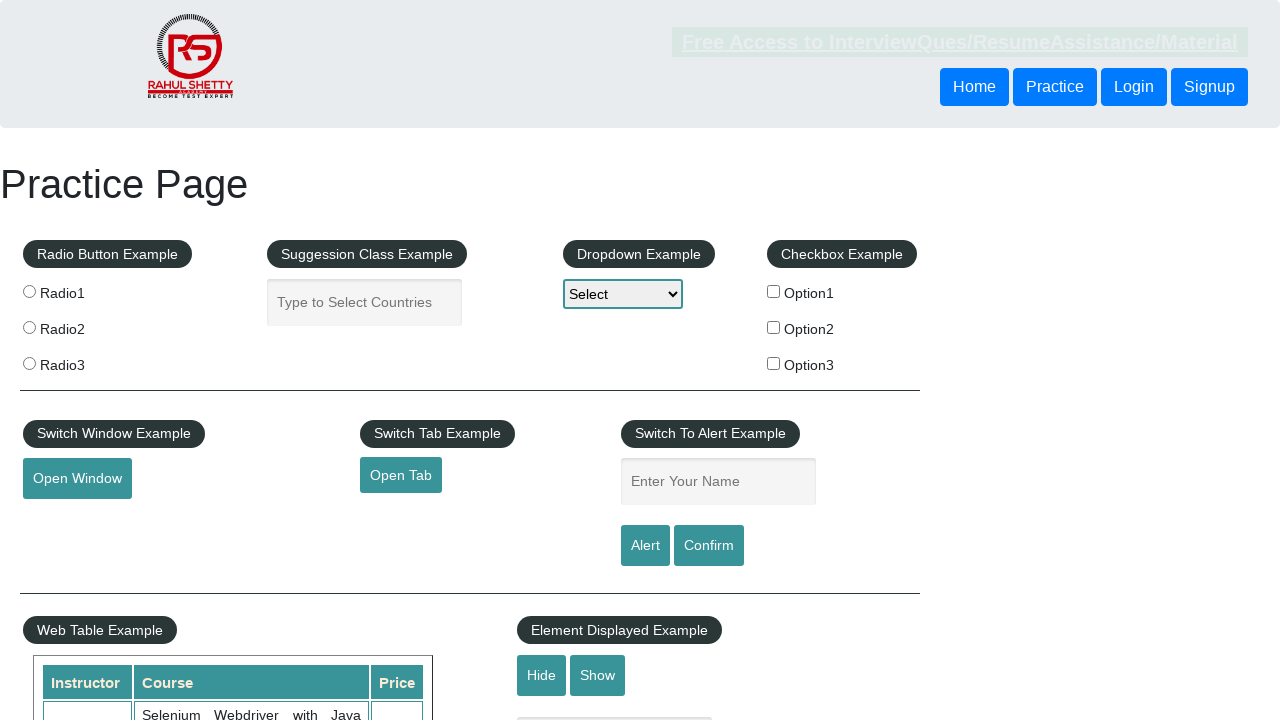

Retrieved text content from footer link: 'Contact info'
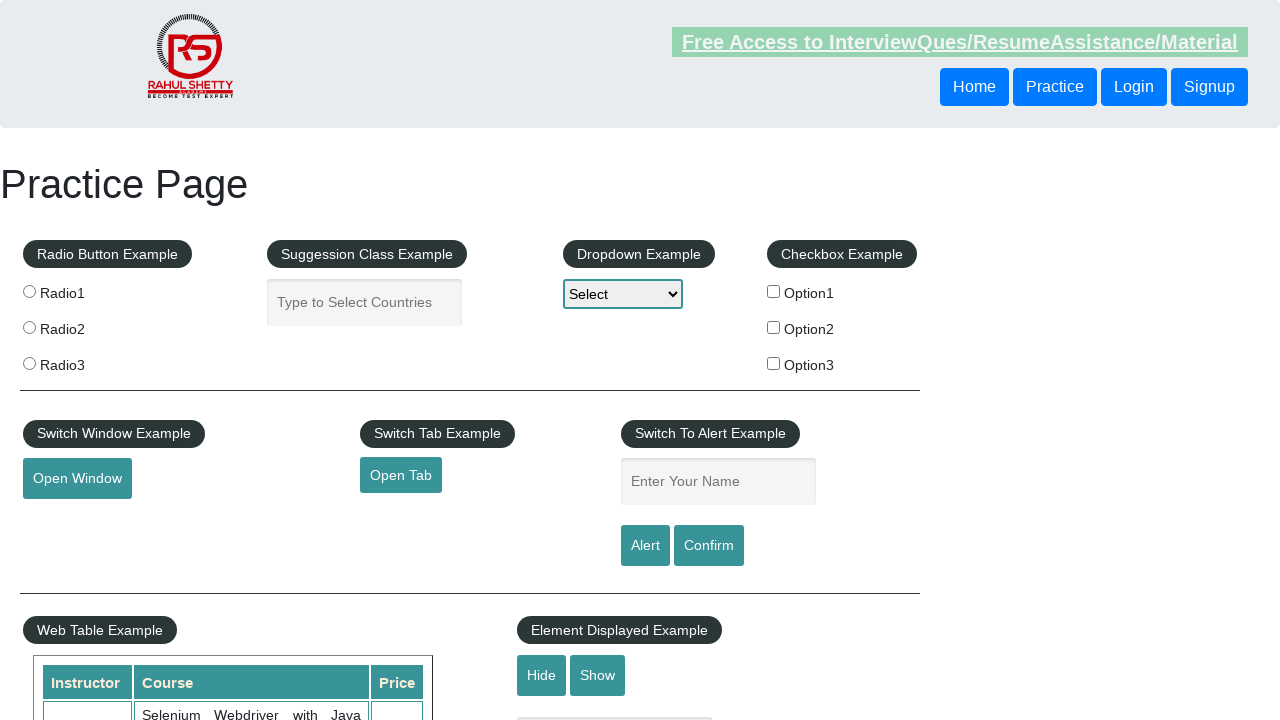

Verified footer link 'Contact info' has valid href attribute: '#'
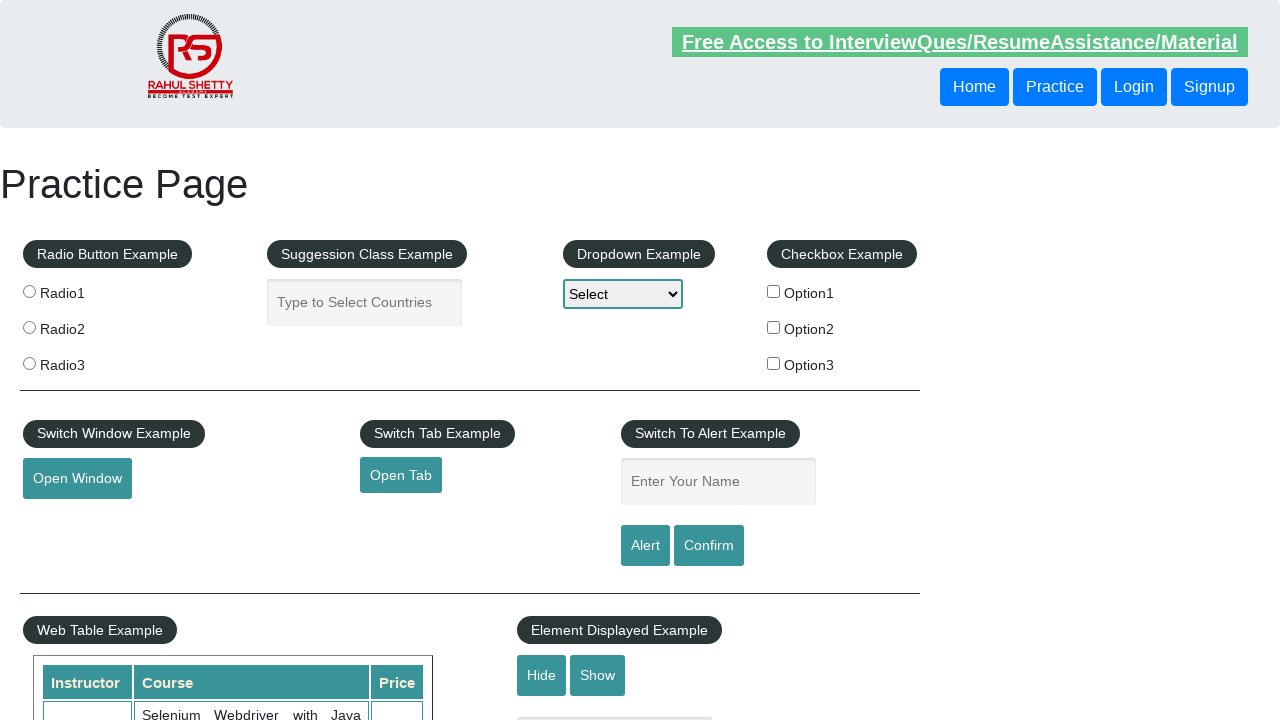

Retrieved href attribute from footer link
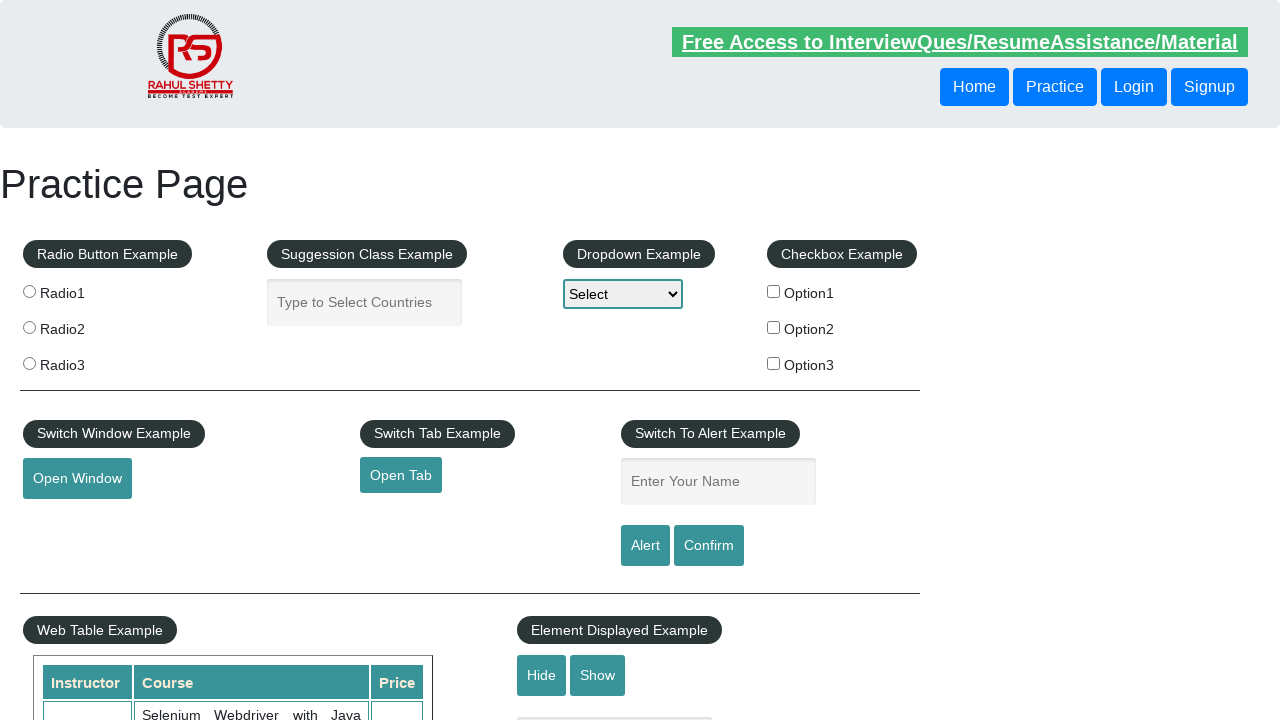

Retrieved text content from footer link: 'Dummy Content for Testing.'
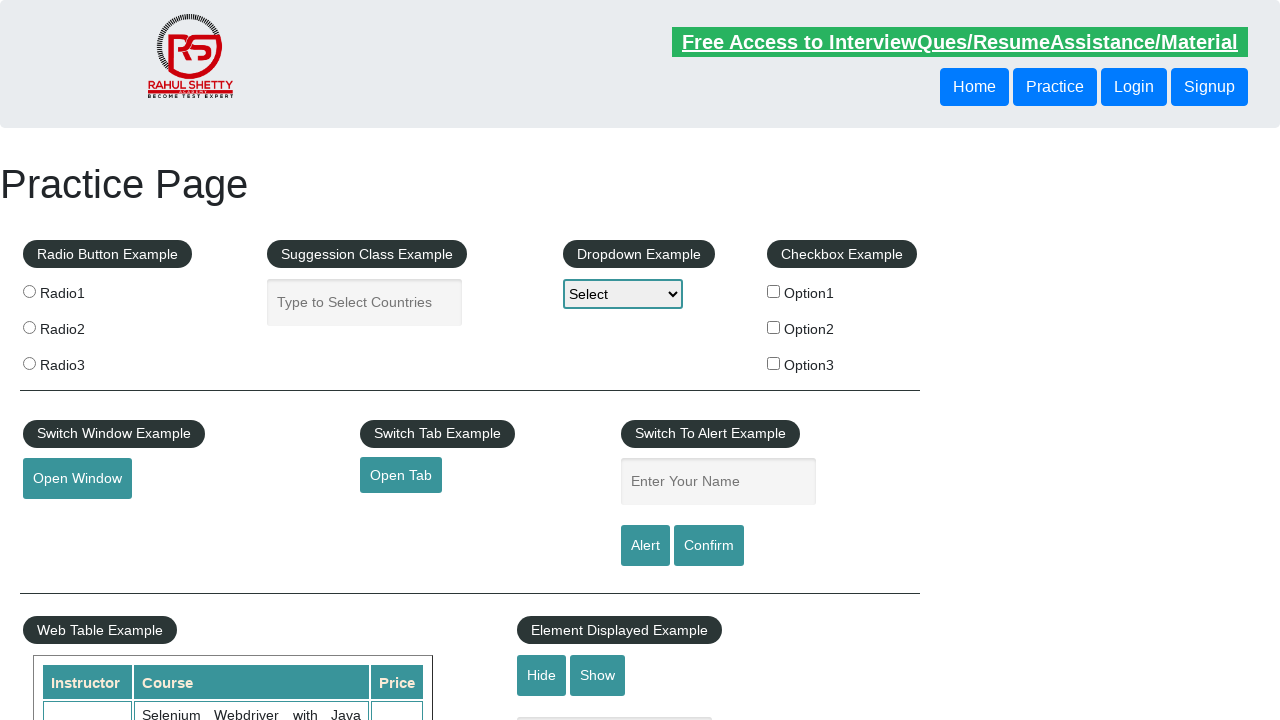

Verified footer link 'Dummy Content for Testing.' has valid href attribute: '#'
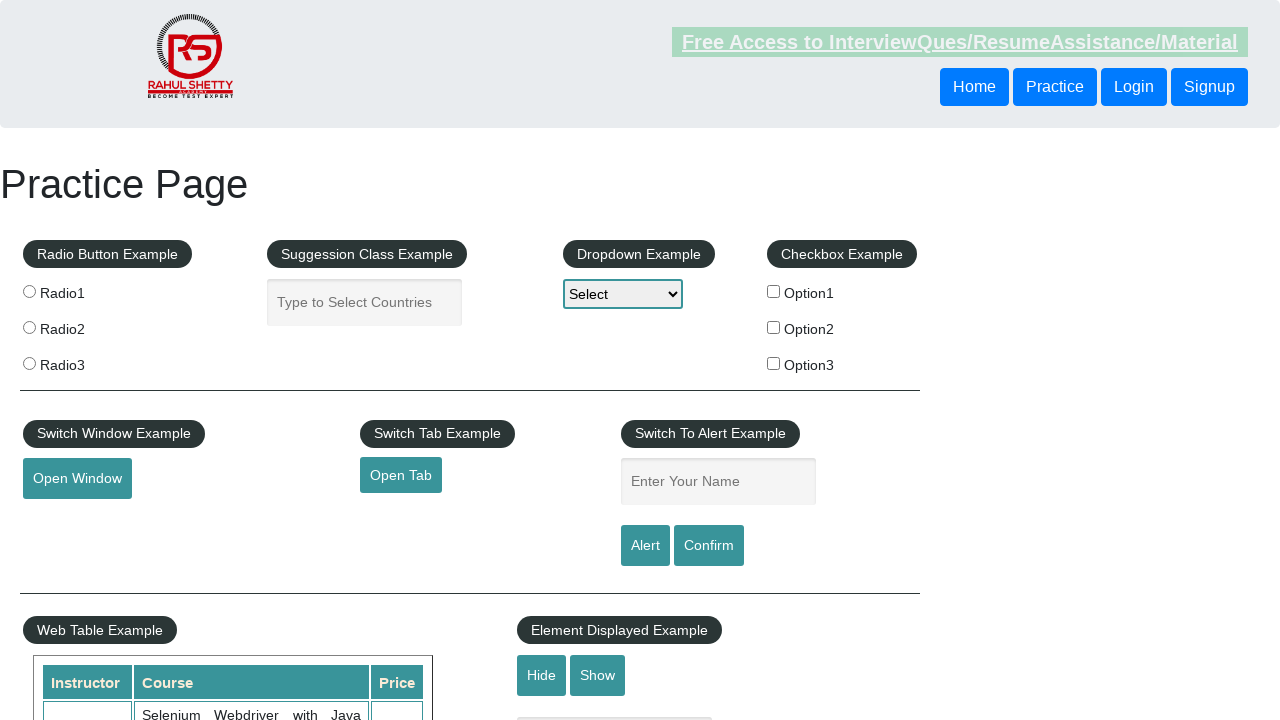

Retrieved href attribute from footer link
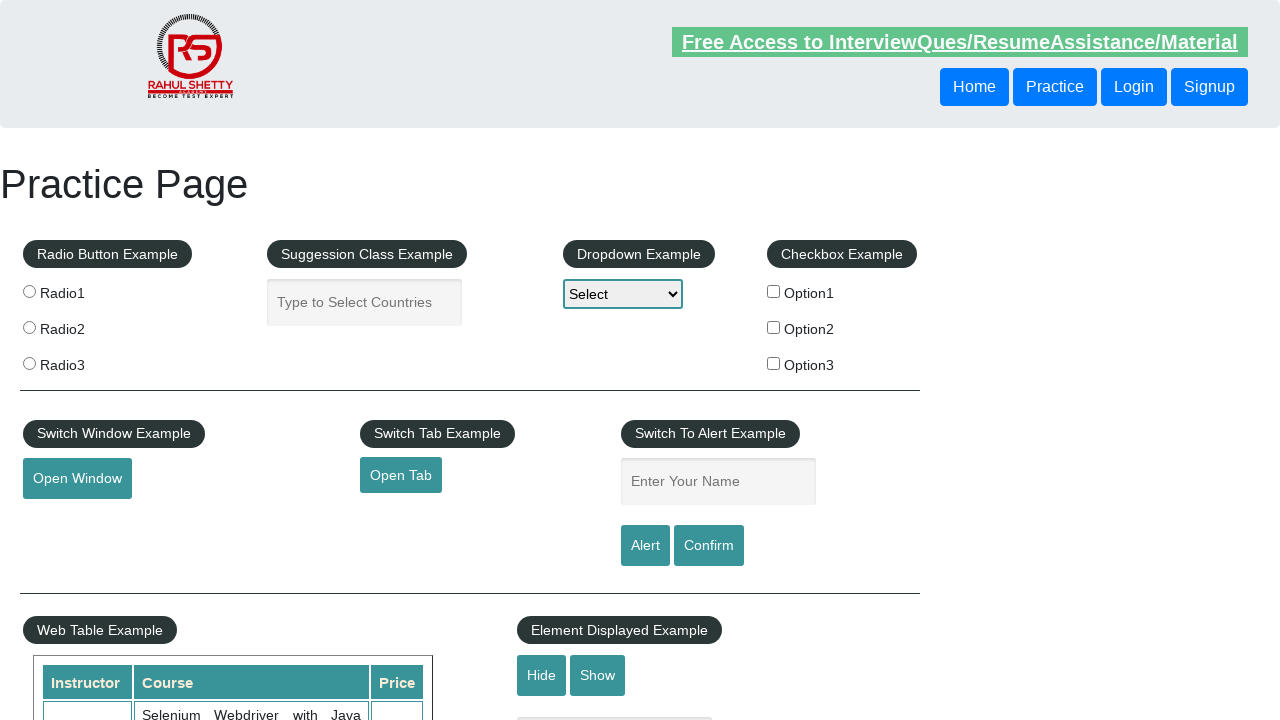

Retrieved text content from footer link: 'Dummy Content for Testing.'
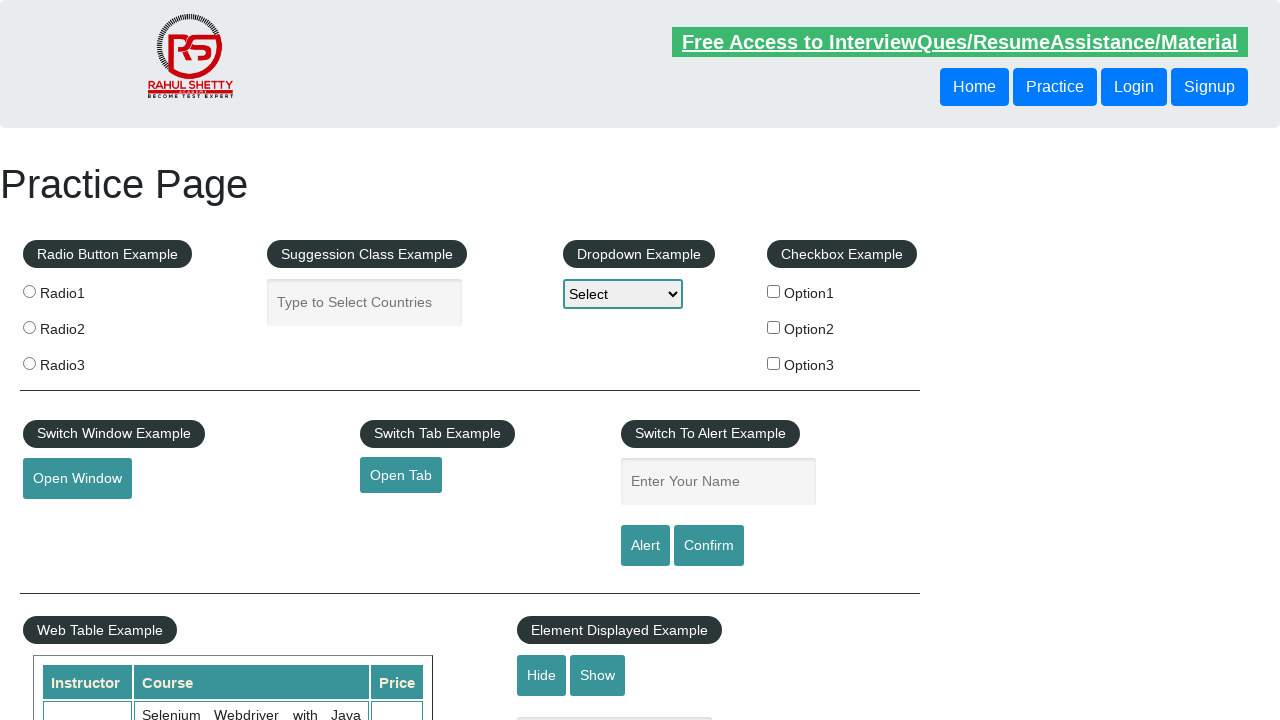

Verified footer link 'Dummy Content for Testing.' has valid href attribute: '#'
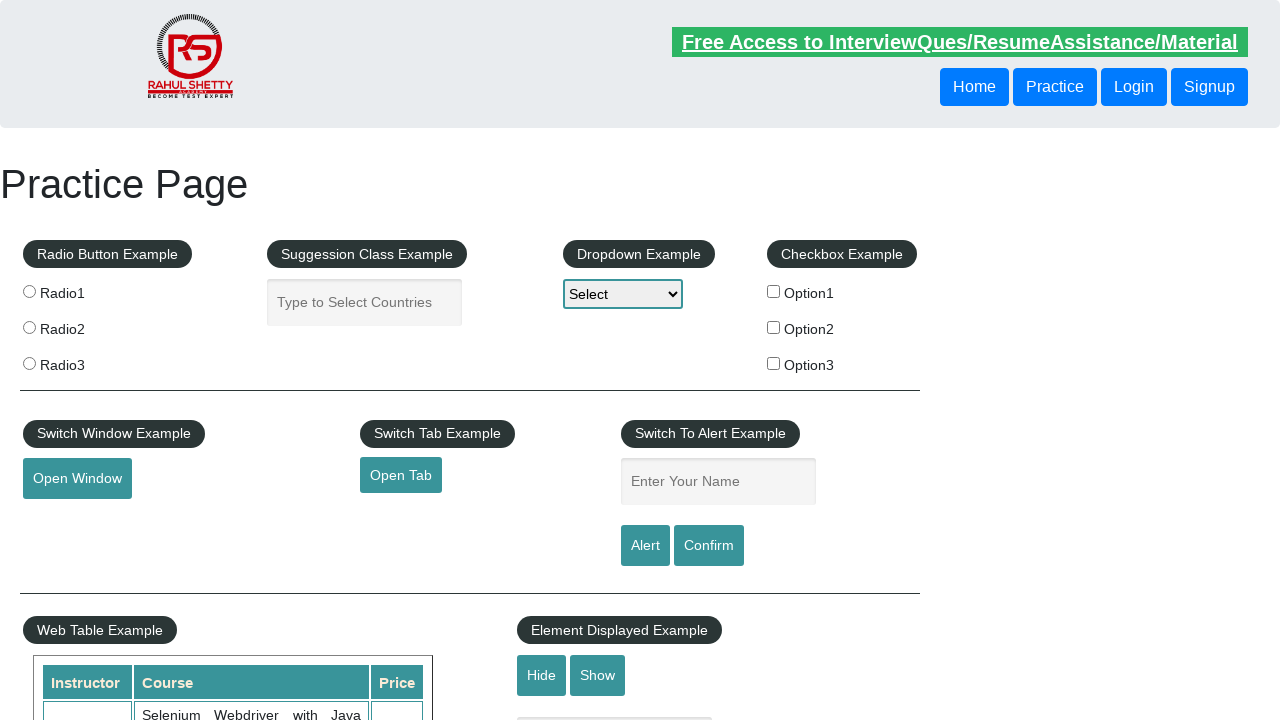

Retrieved href attribute from footer link
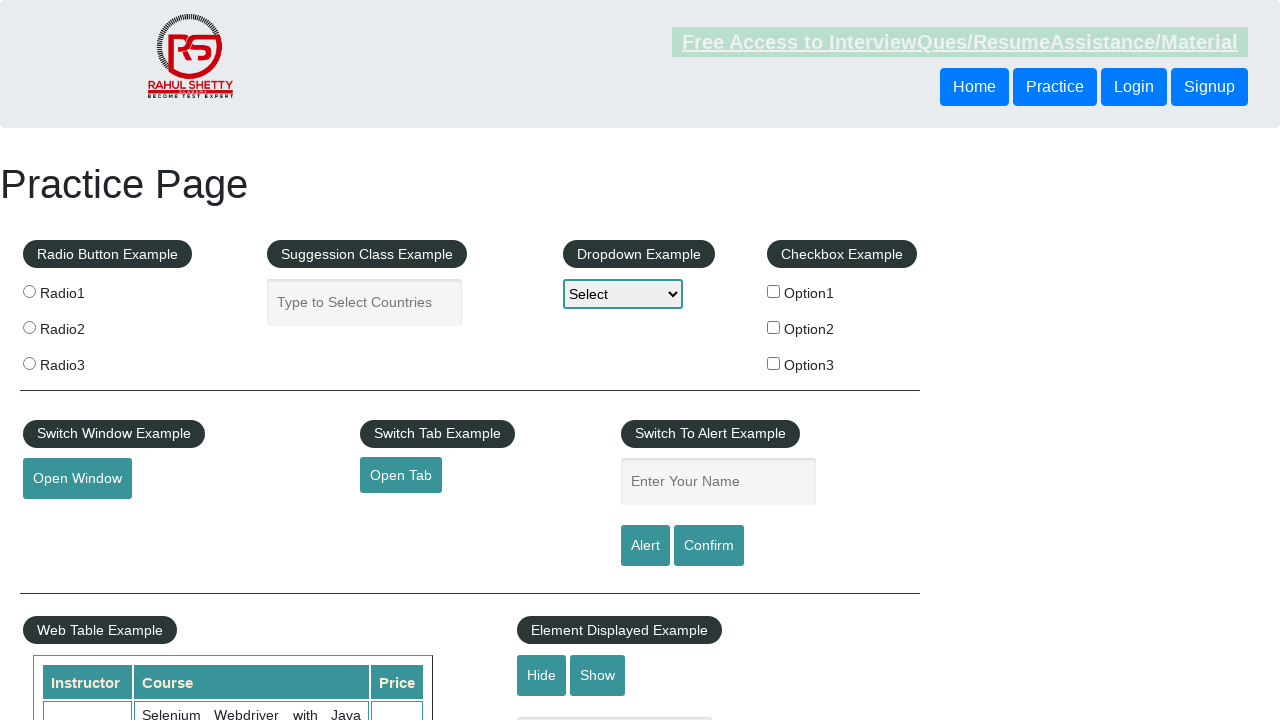

Retrieved text content from footer link: 'Dummy Content for Testing.'
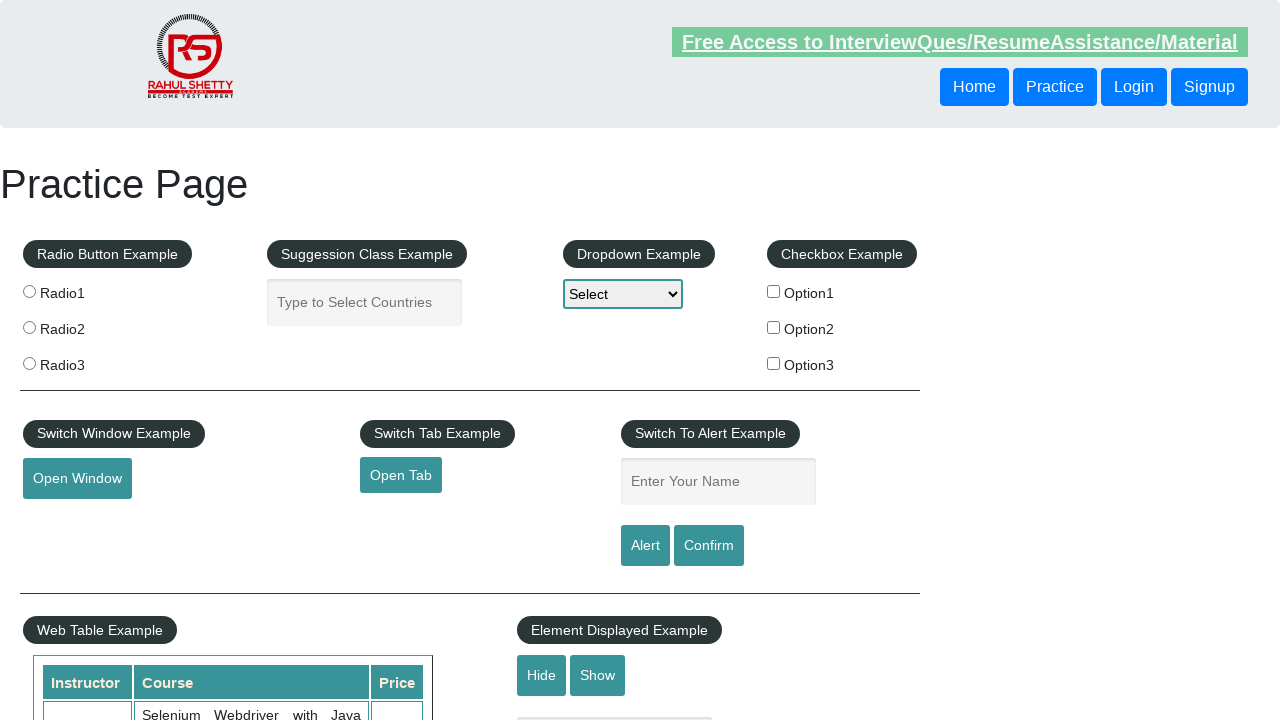

Verified footer link 'Dummy Content for Testing.' has valid href attribute: '#'
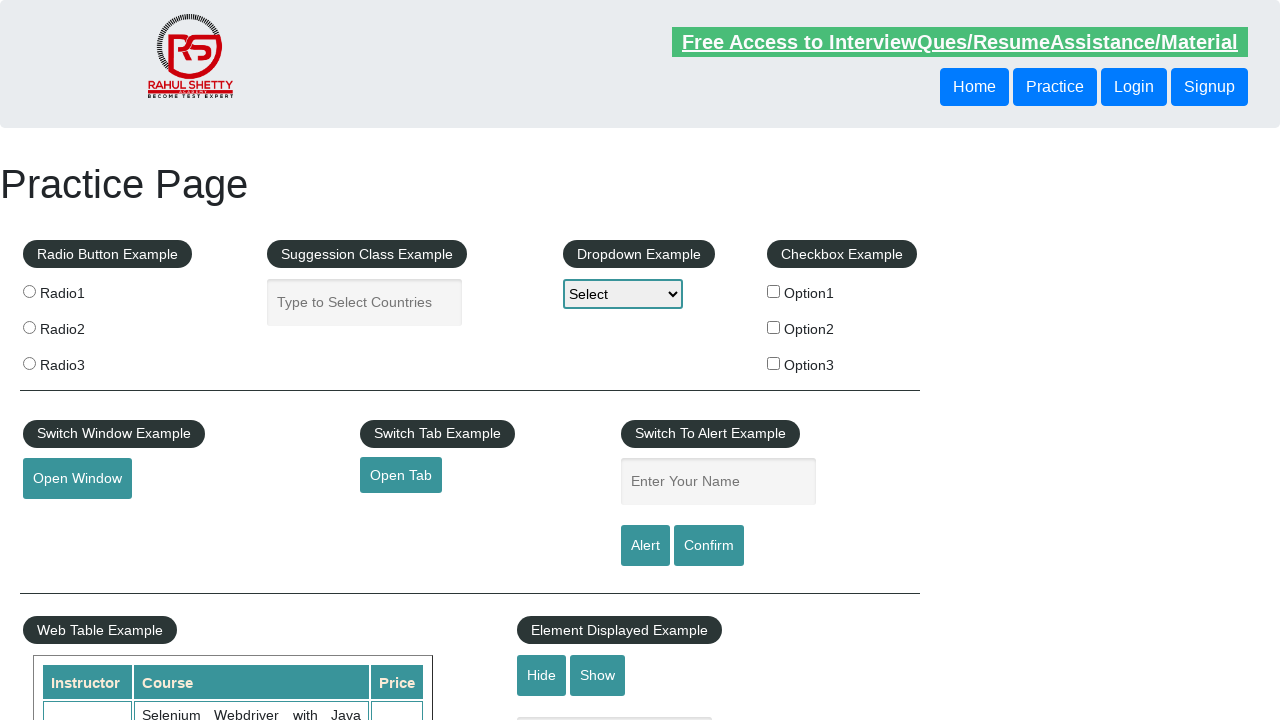

Retrieved href attribute from footer link
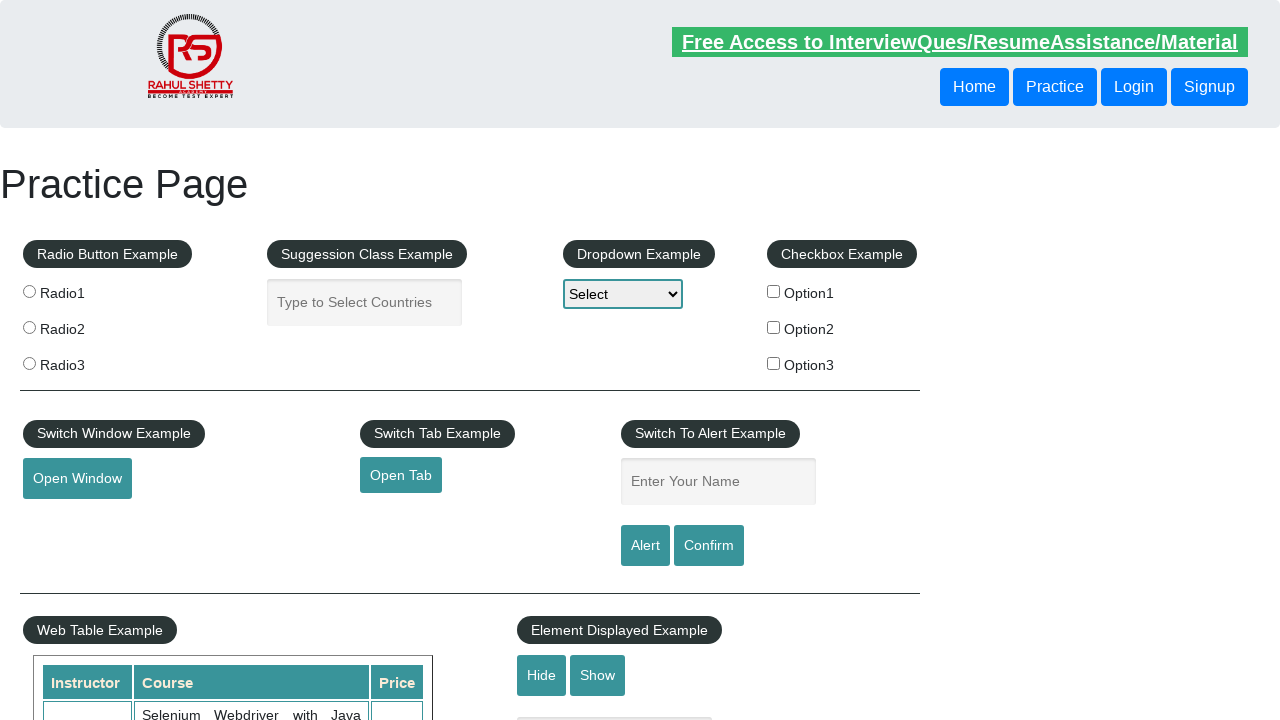

Retrieved text content from footer link: 'Dummy Content for Testing.'
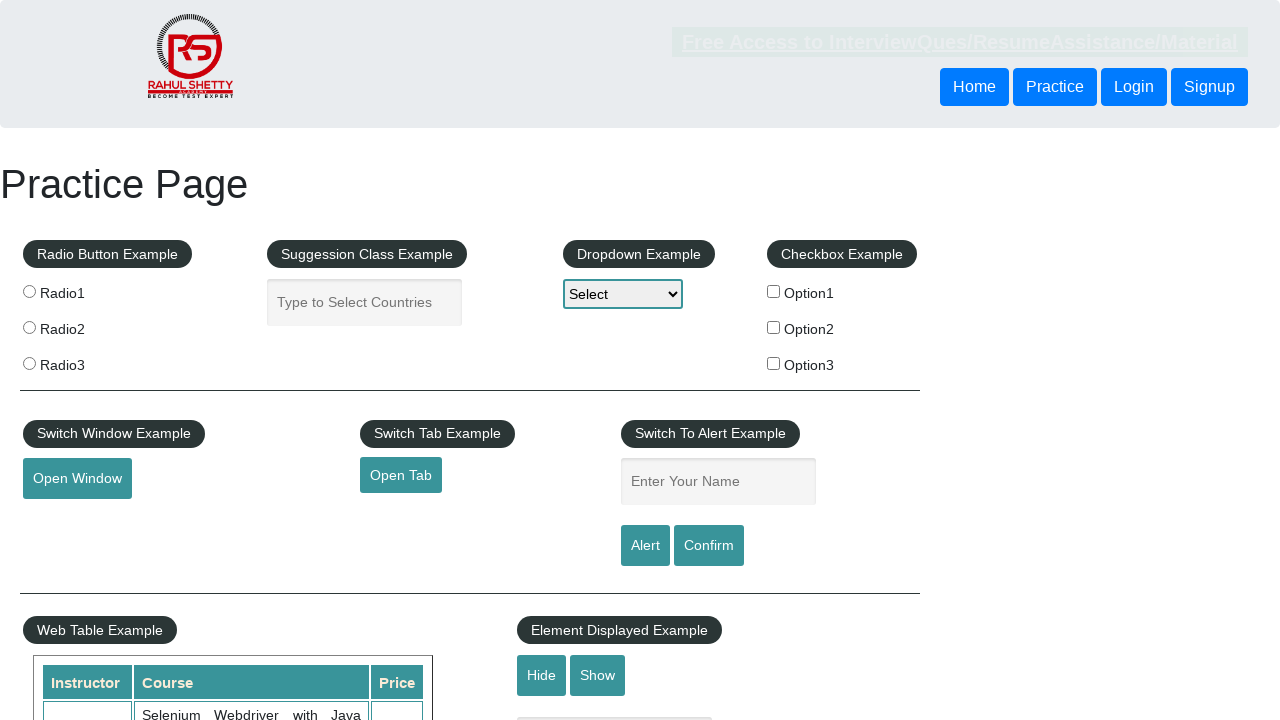

Verified footer link 'Dummy Content for Testing.' has valid href attribute: '#'
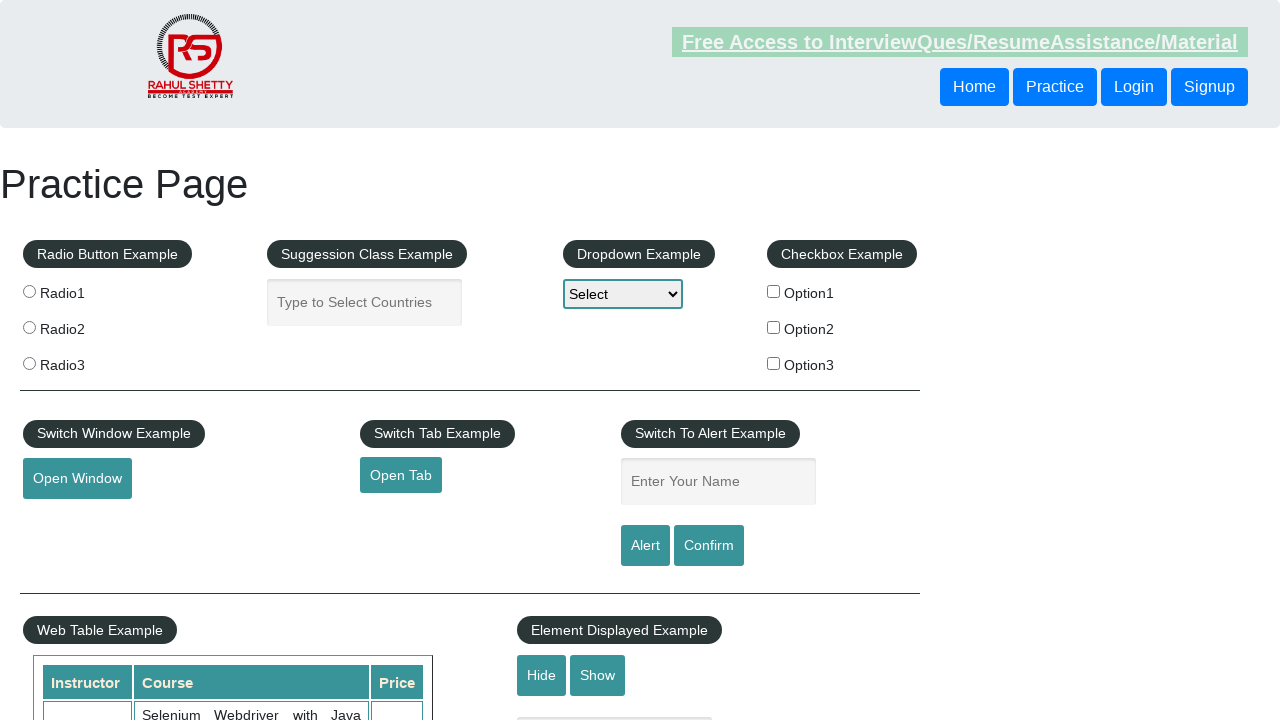

Retrieved href attribute from footer link
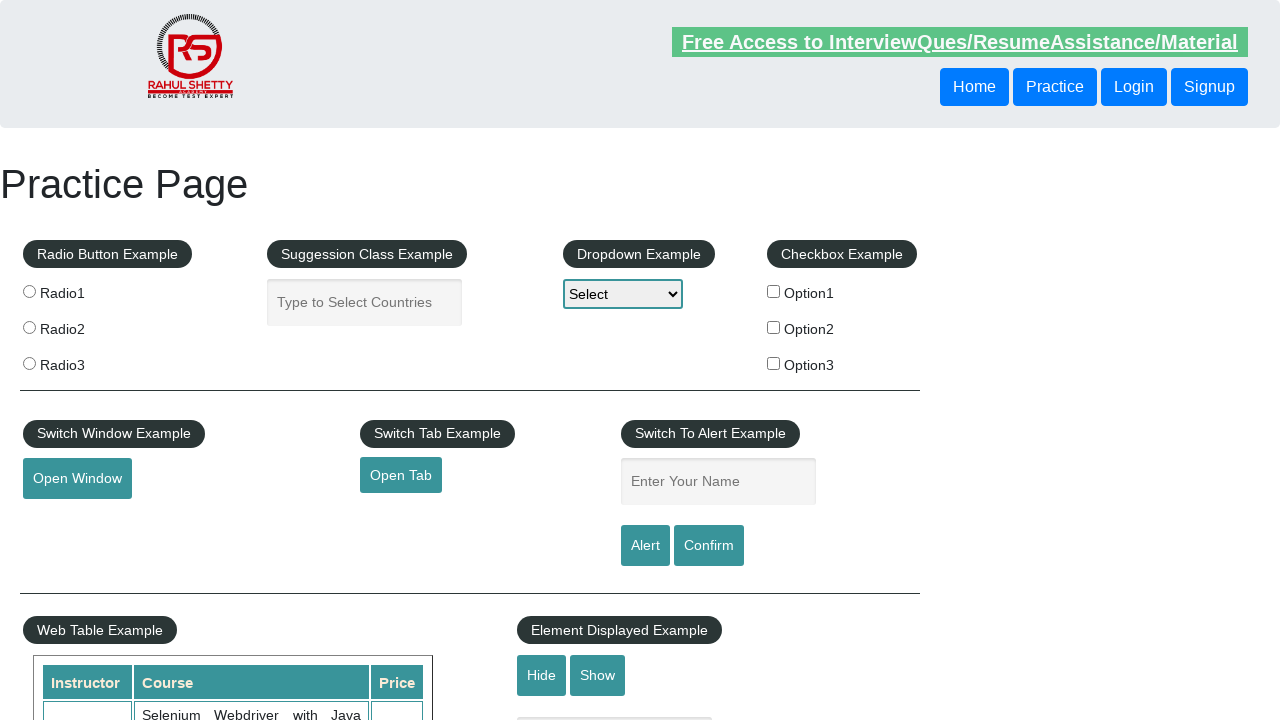

Retrieved text content from footer link: 'Social Media'
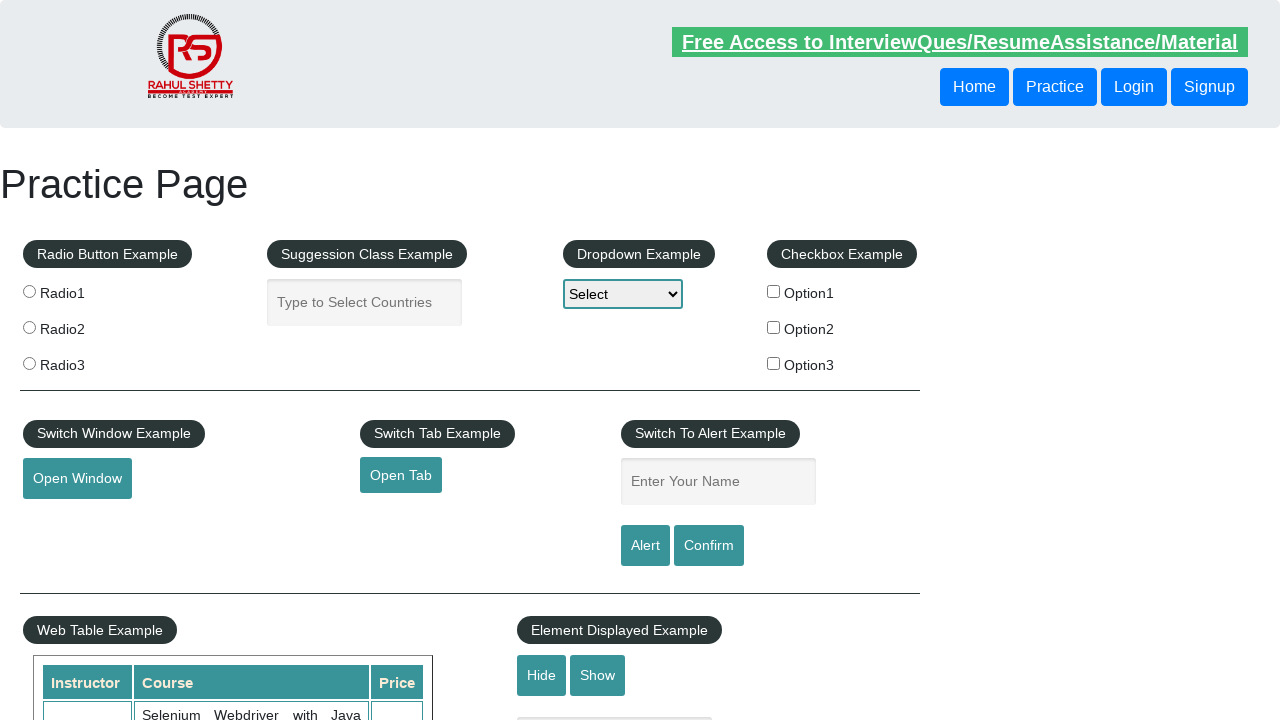

Verified footer link 'Social Media' has valid href attribute: '#'
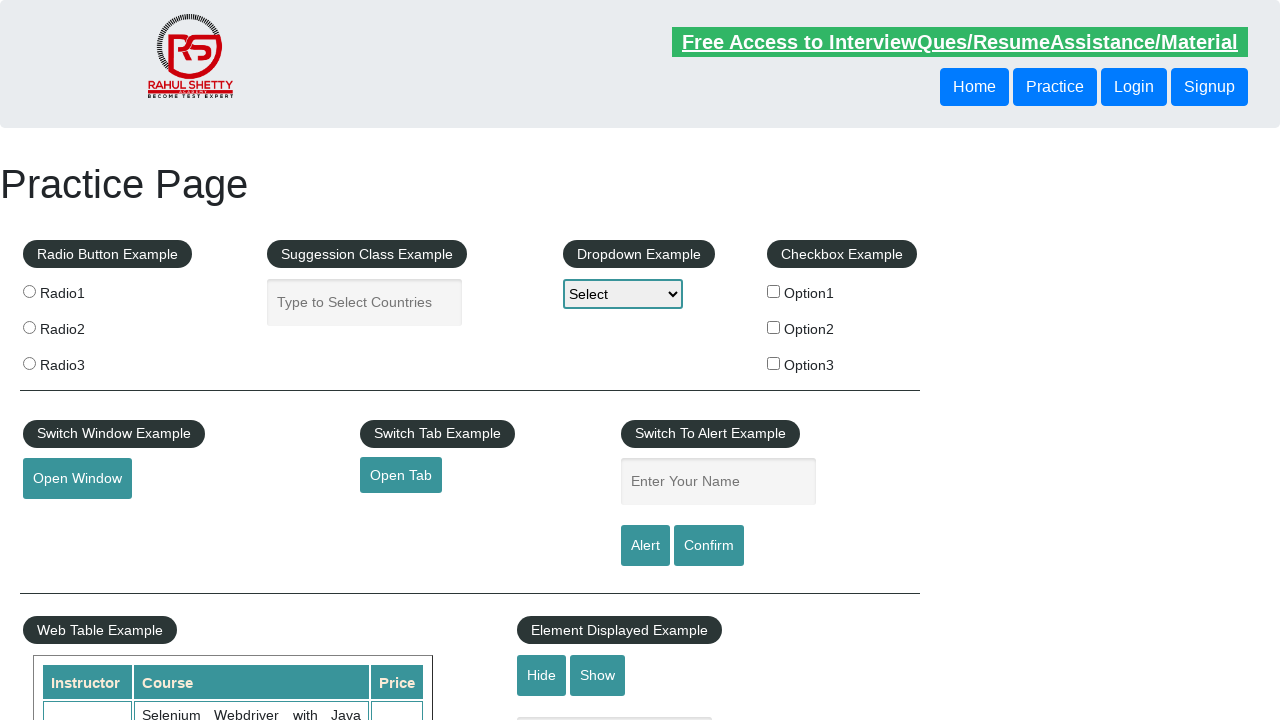

Retrieved href attribute from footer link
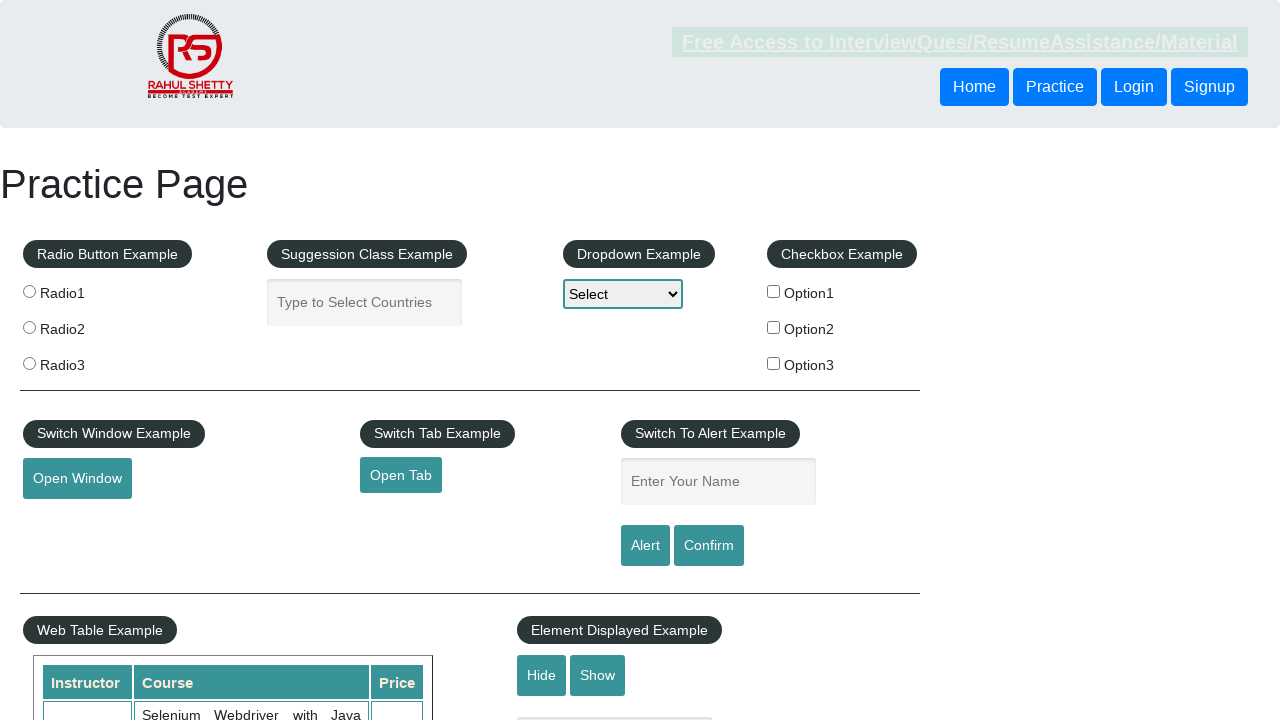

Retrieved text content from footer link: 'Facebook'
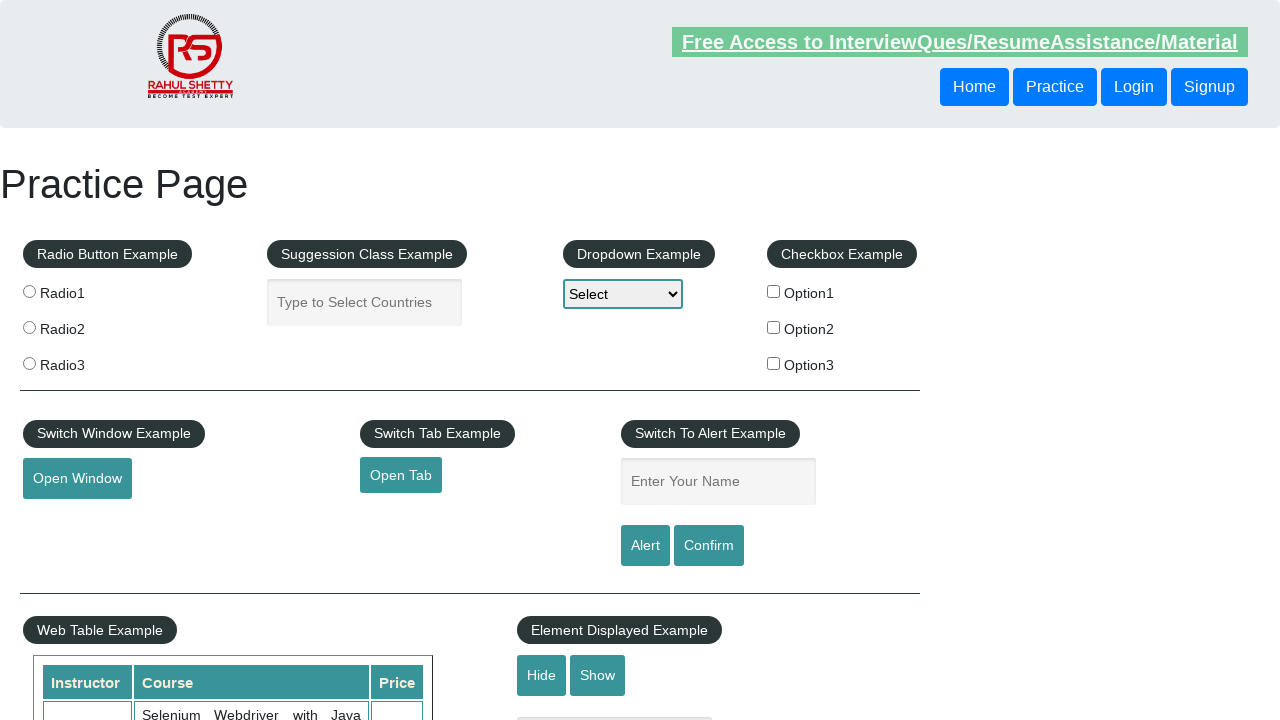

Verified footer link 'Facebook' has valid href attribute: '#'
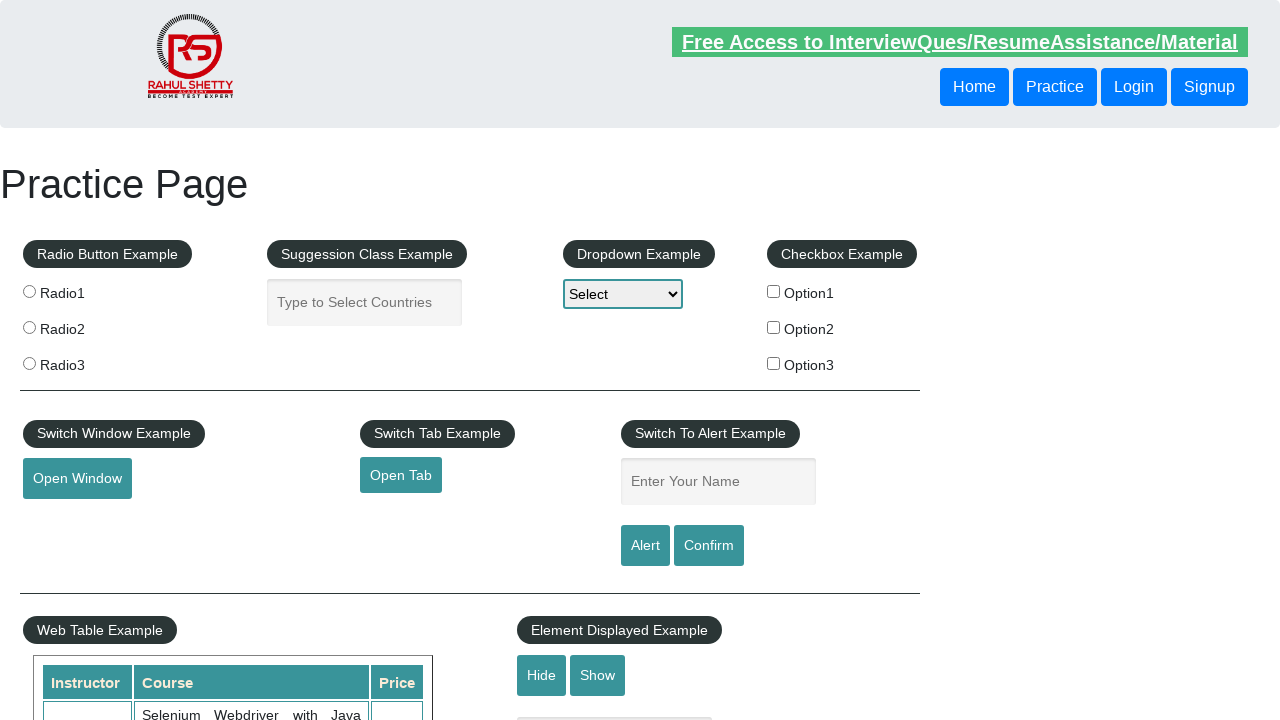

Retrieved href attribute from footer link
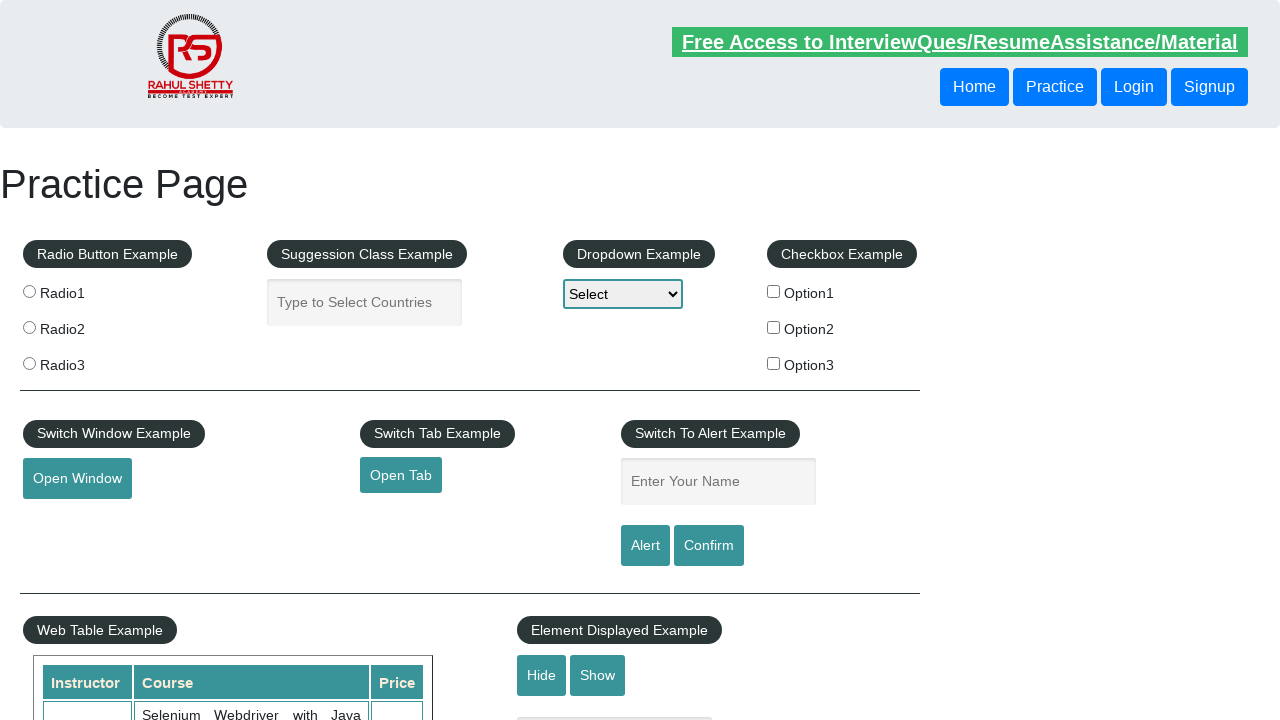

Retrieved text content from footer link: 'Twitter'
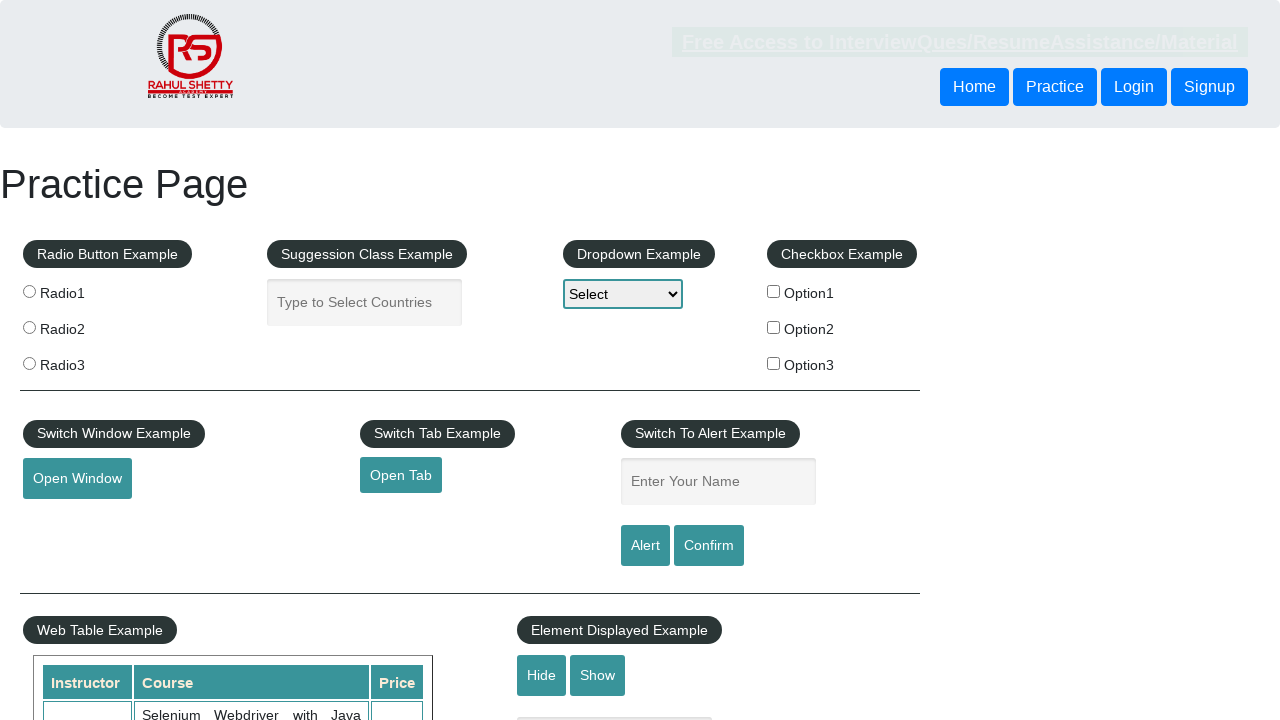

Verified footer link 'Twitter' has valid href attribute: '#'
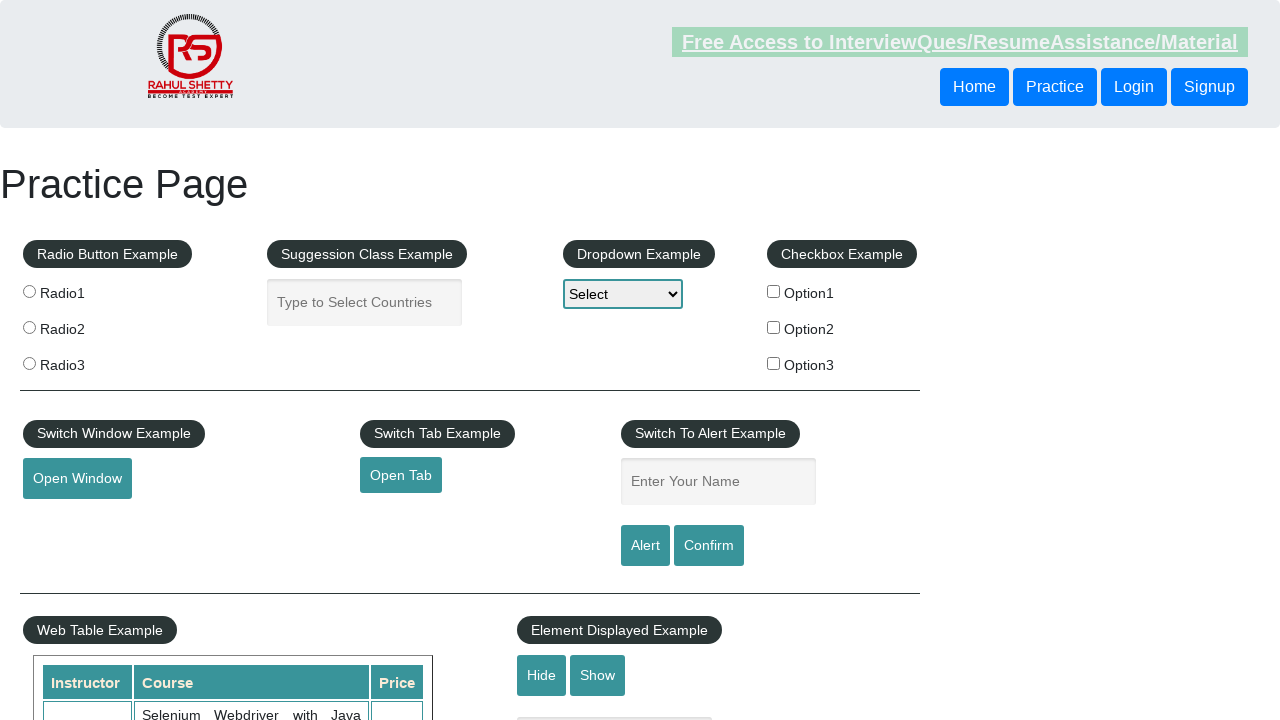

Retrieved href attribute from footer link
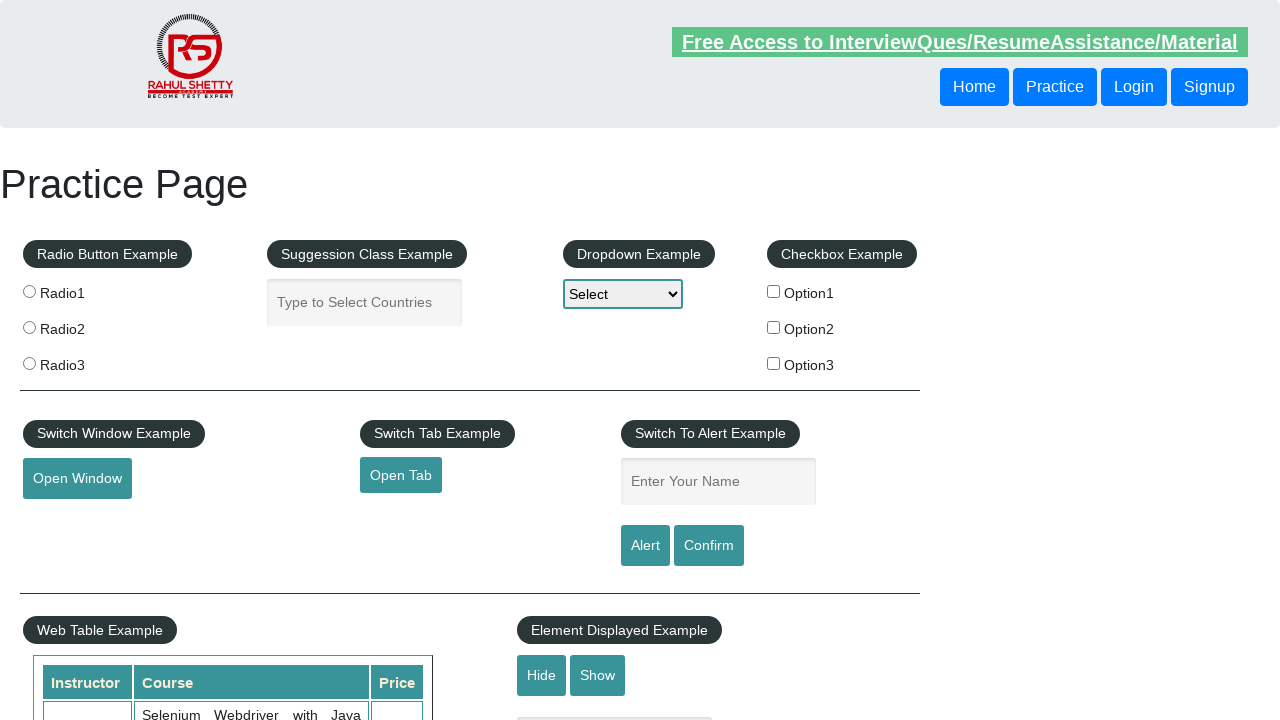

Retrieved text content from footer link: 'Google+'
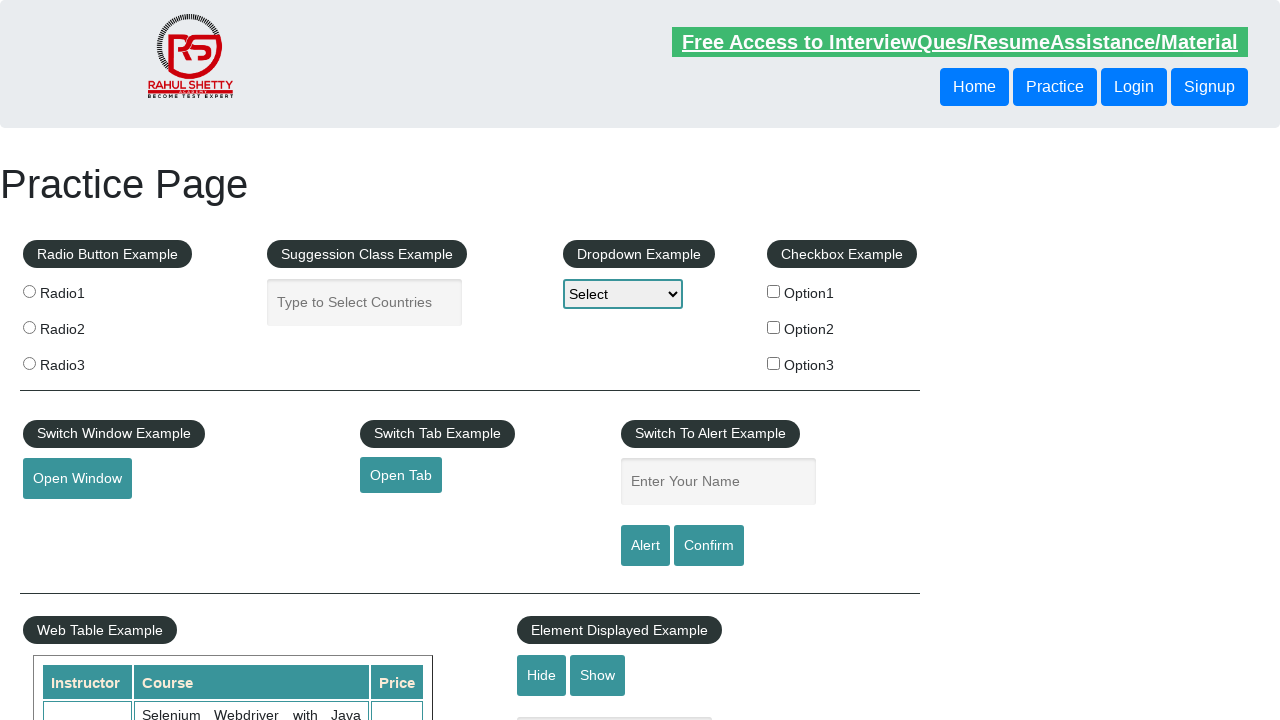

Verified footer link 'Google+' has valid href attribute: '#'
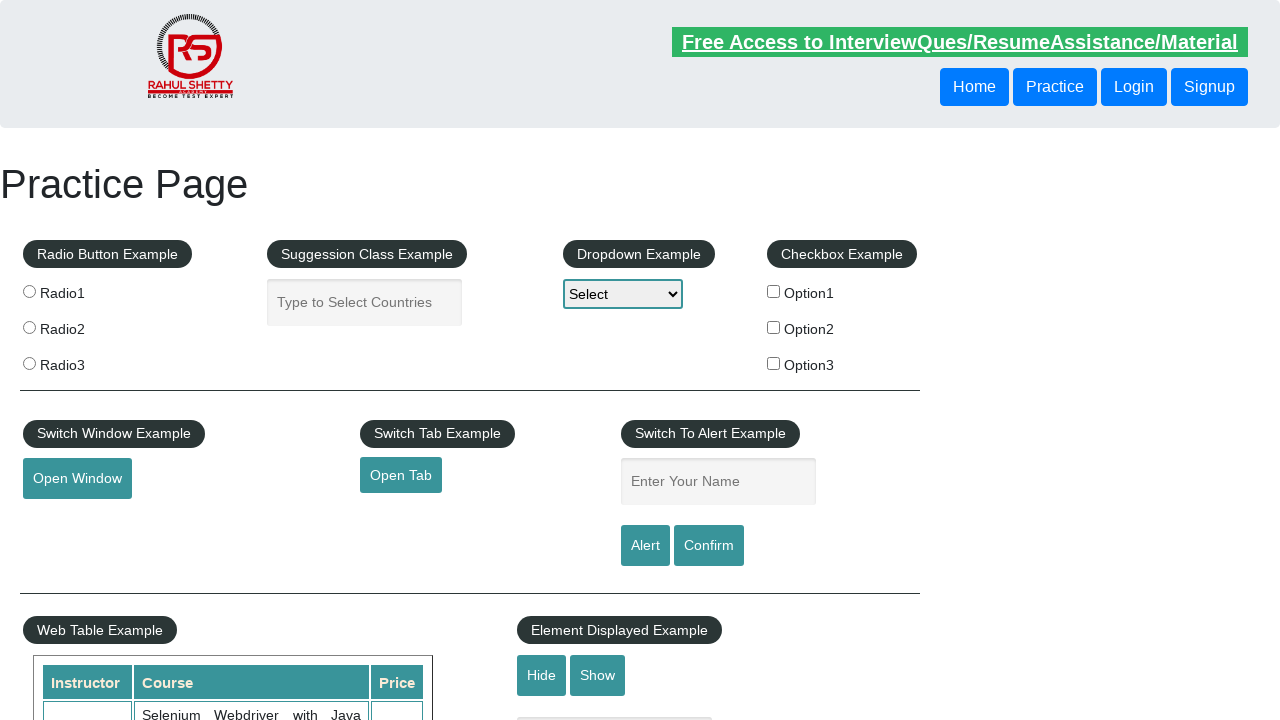

Retrieved href attribute from footer link
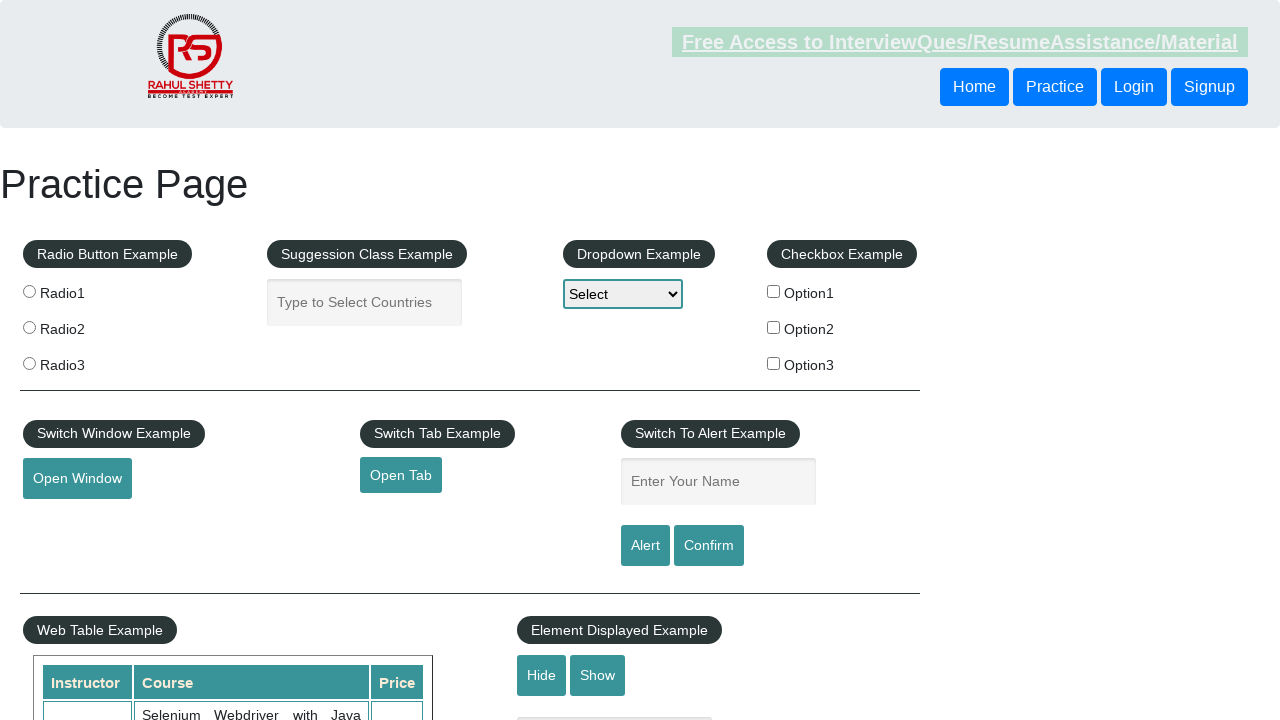

Retrieved text content from footer link: 'Youtube'
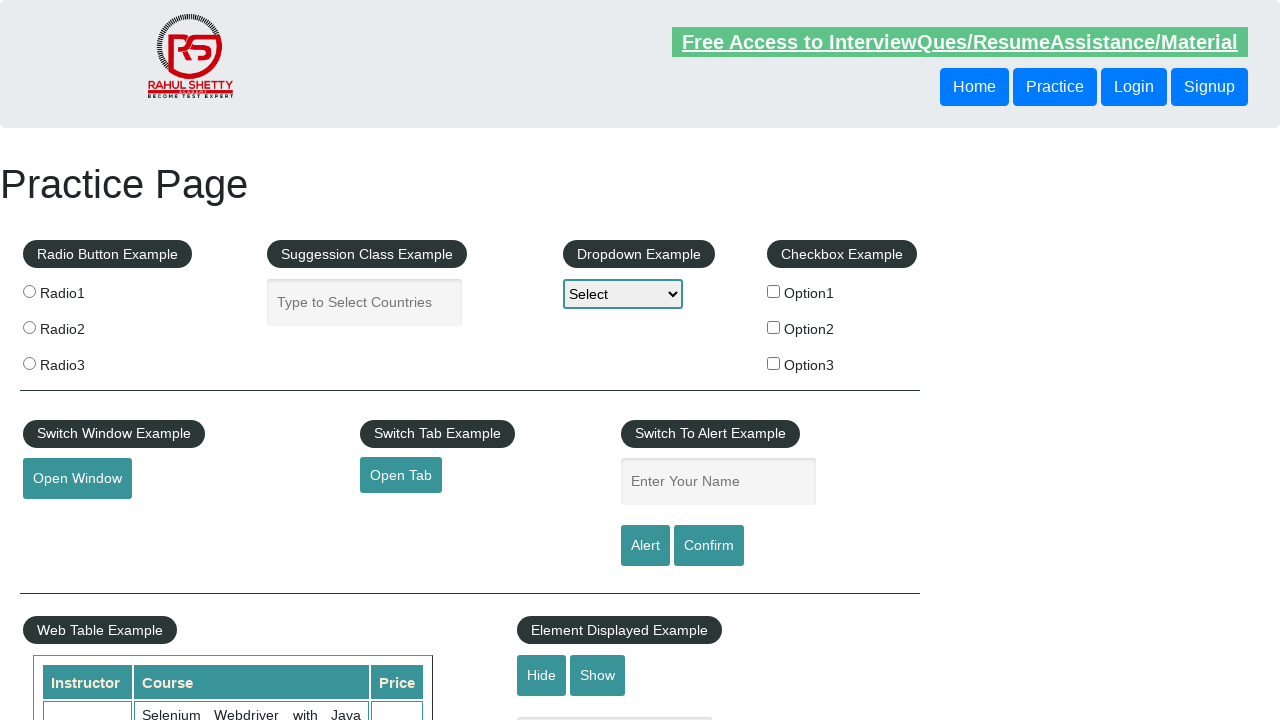

Verified footer link 'Youtube' has valid href attribute: '#'
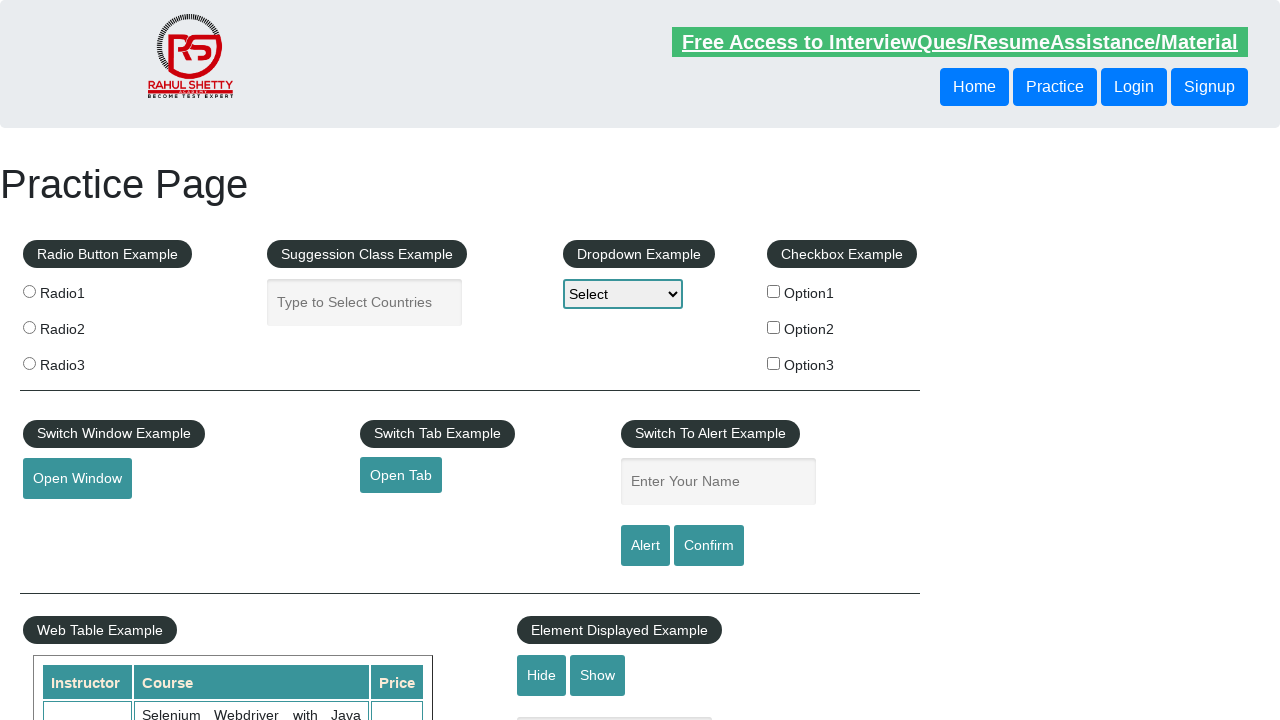

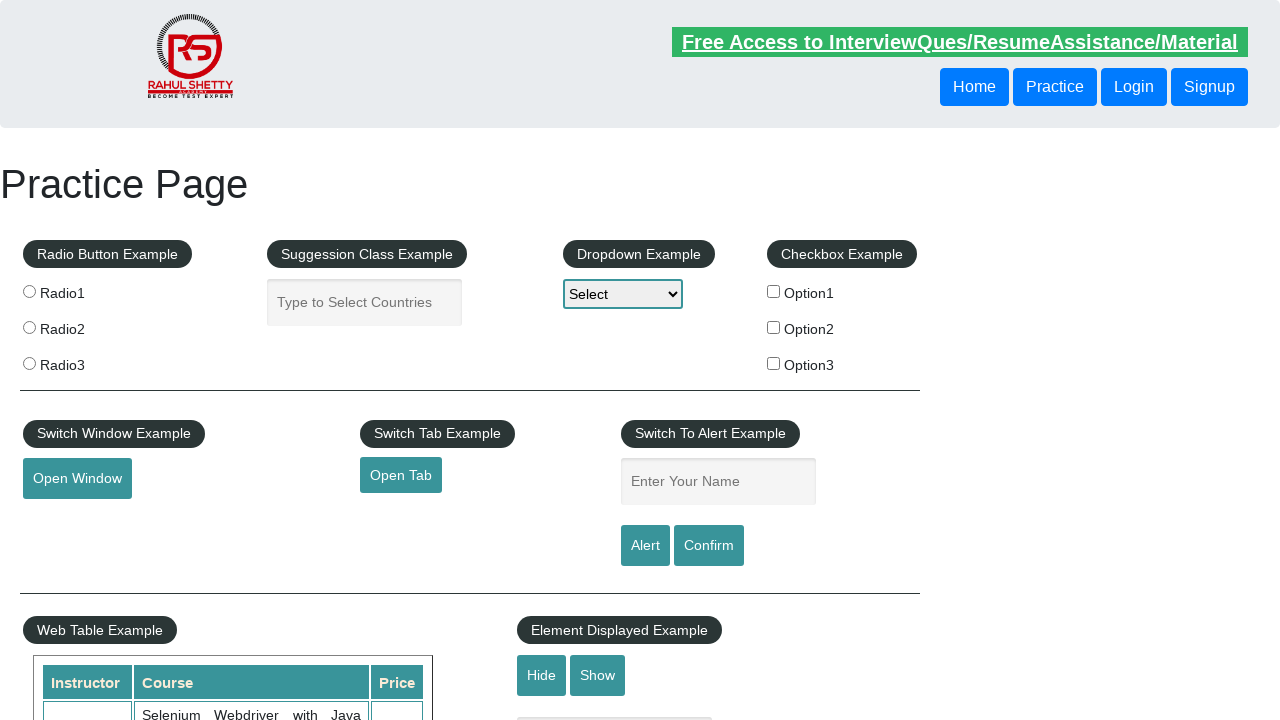